Navigates to the automation practice page and verifies that footer links are present and clickable

Starting URL: https://rahulshettyacademy.com/AutomationPractice/

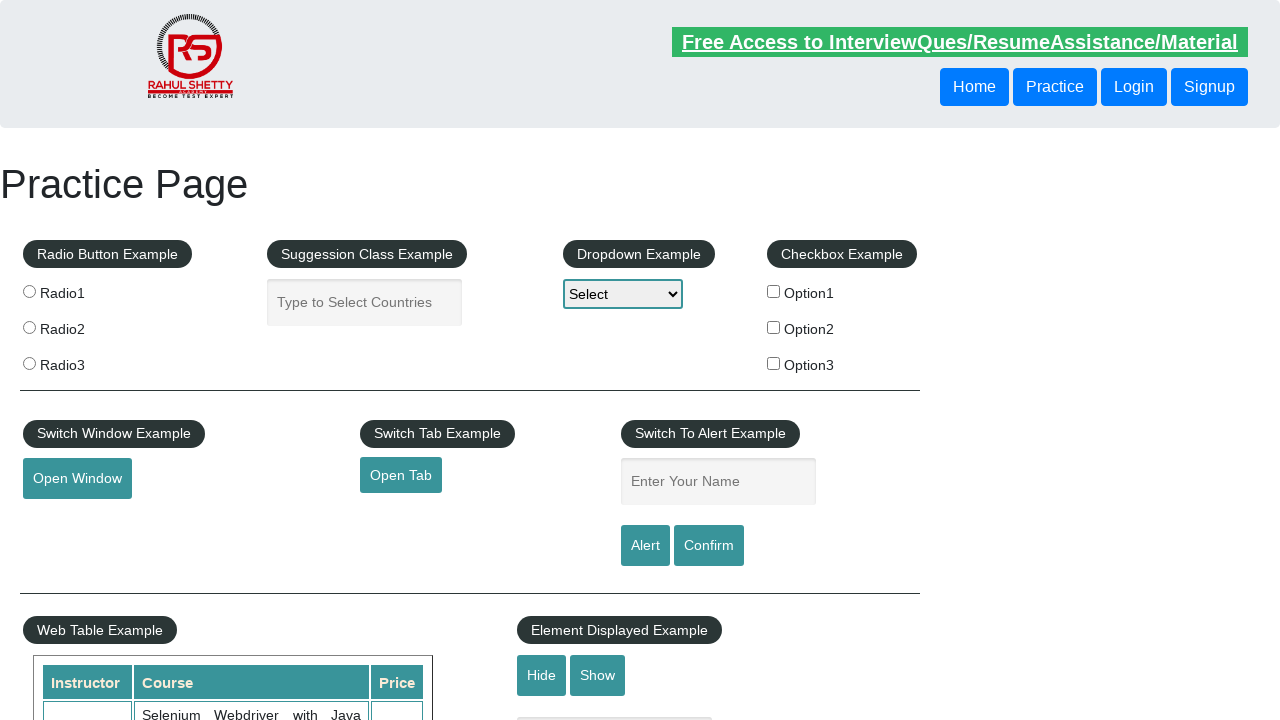

Navigated to automation practice page
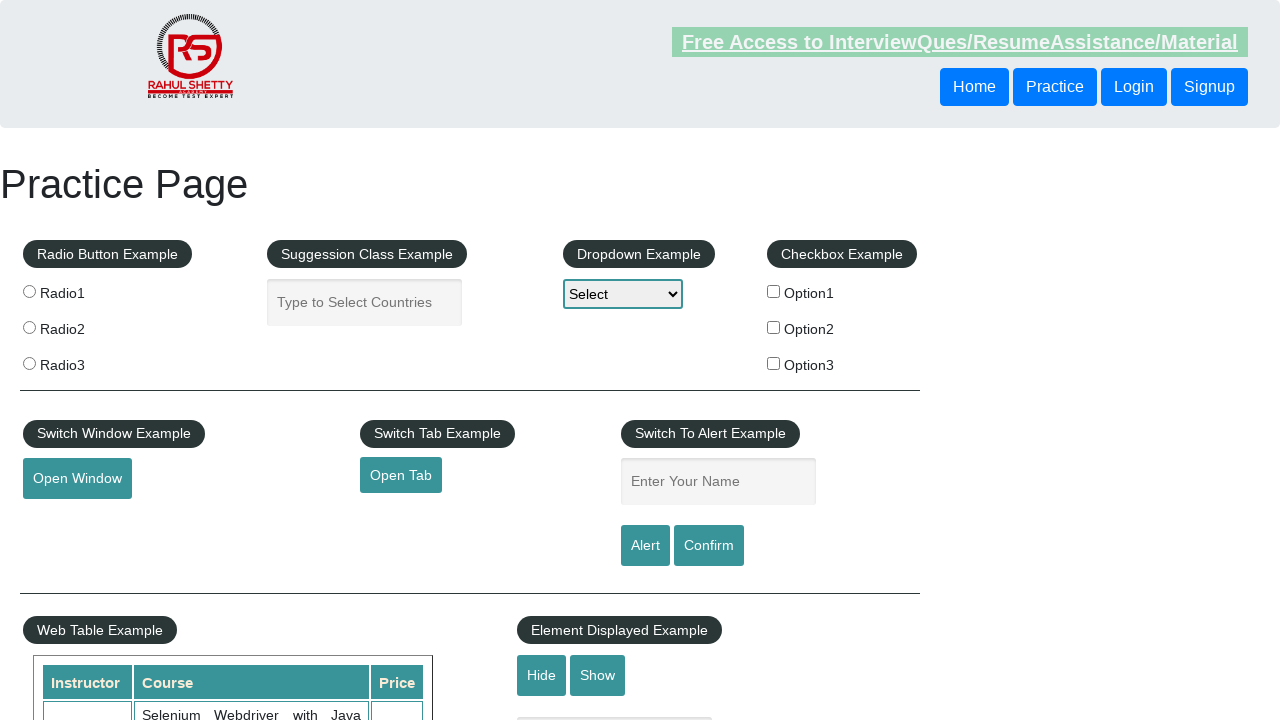

Footer links loaded and are present
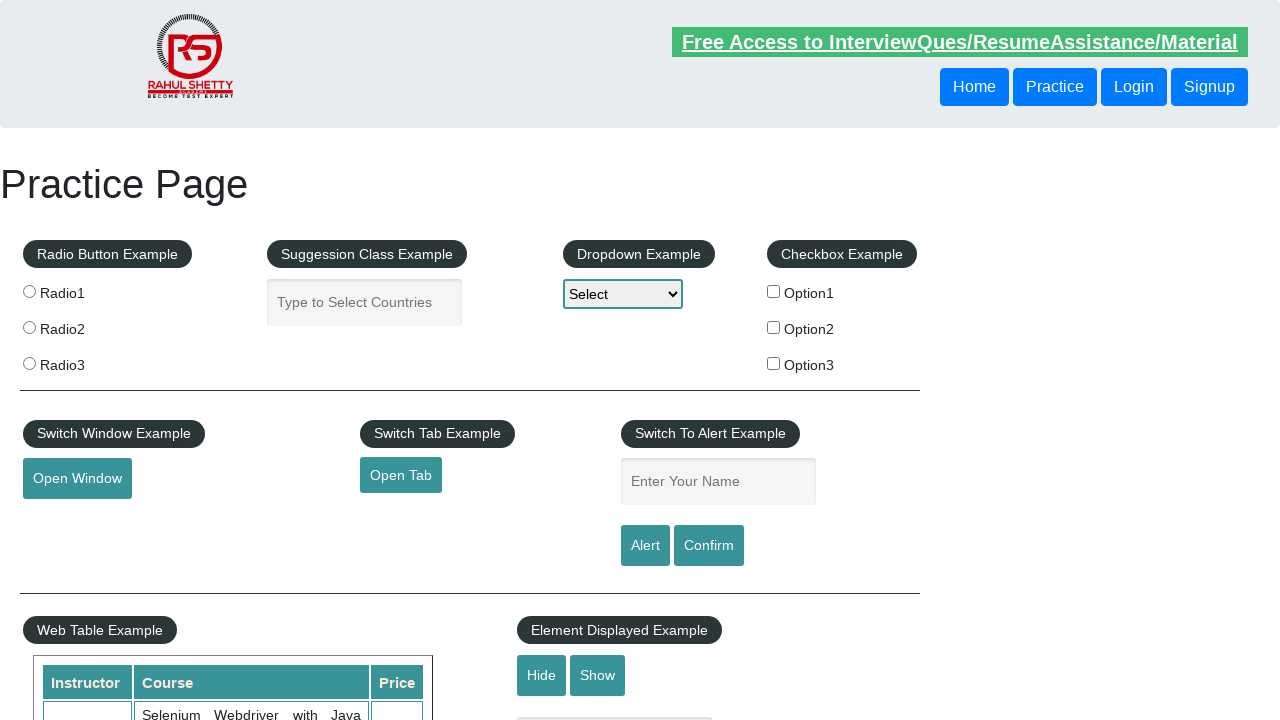

Found 20 footer links
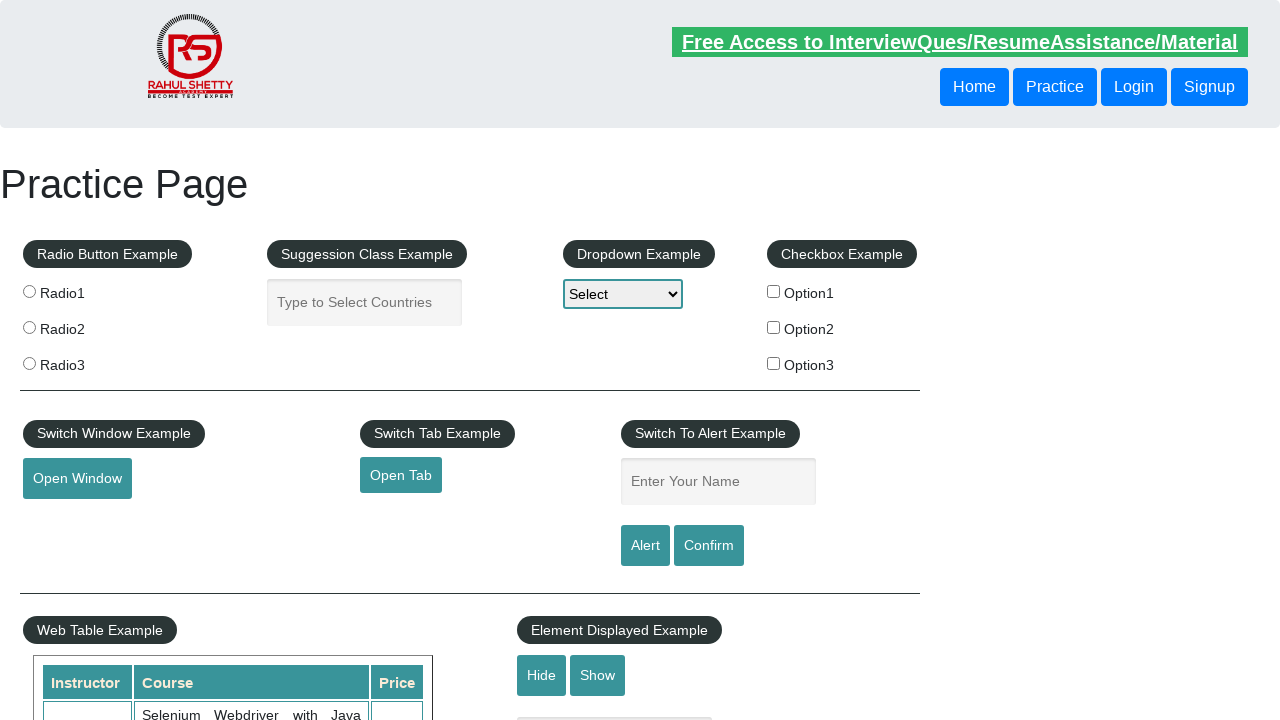

Verified footer link is visible: #
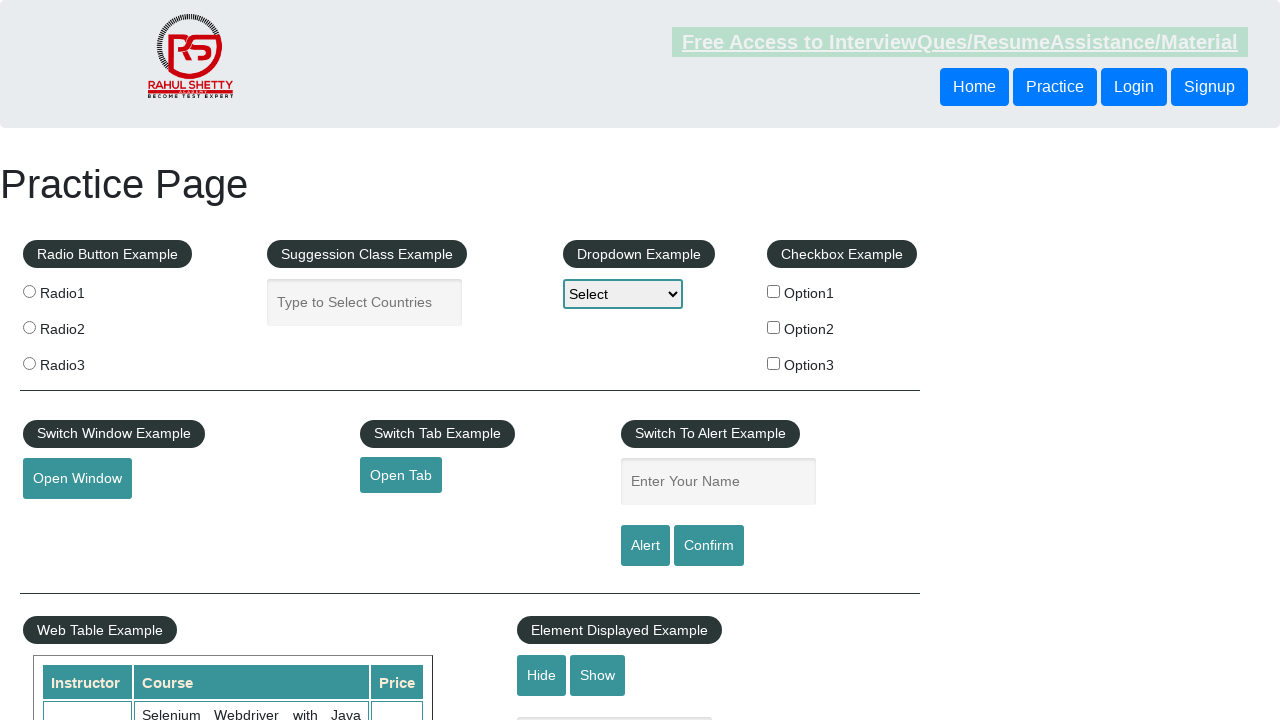

Verified footer link is enabled and clickable: #
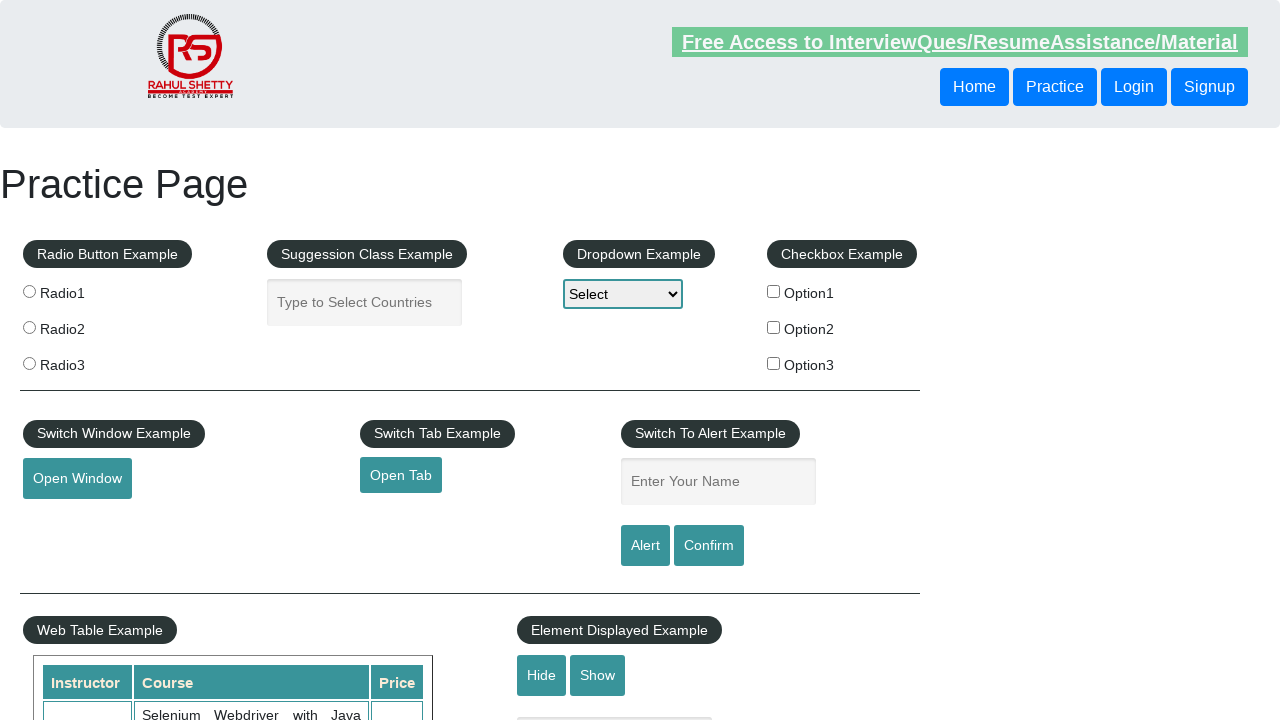

Verified footer link is visible: http://www.restapitutorial.com/
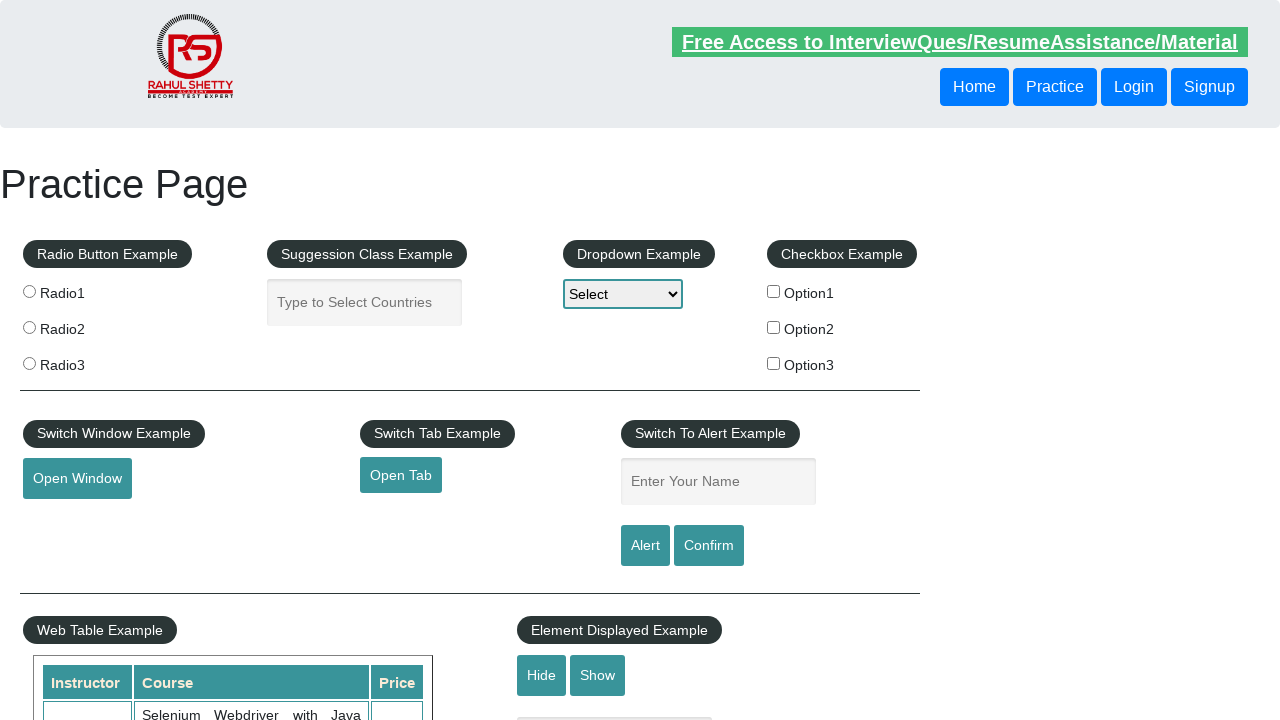

Verified footer link is enabled and clickable: http://www.restapitutorial.com/
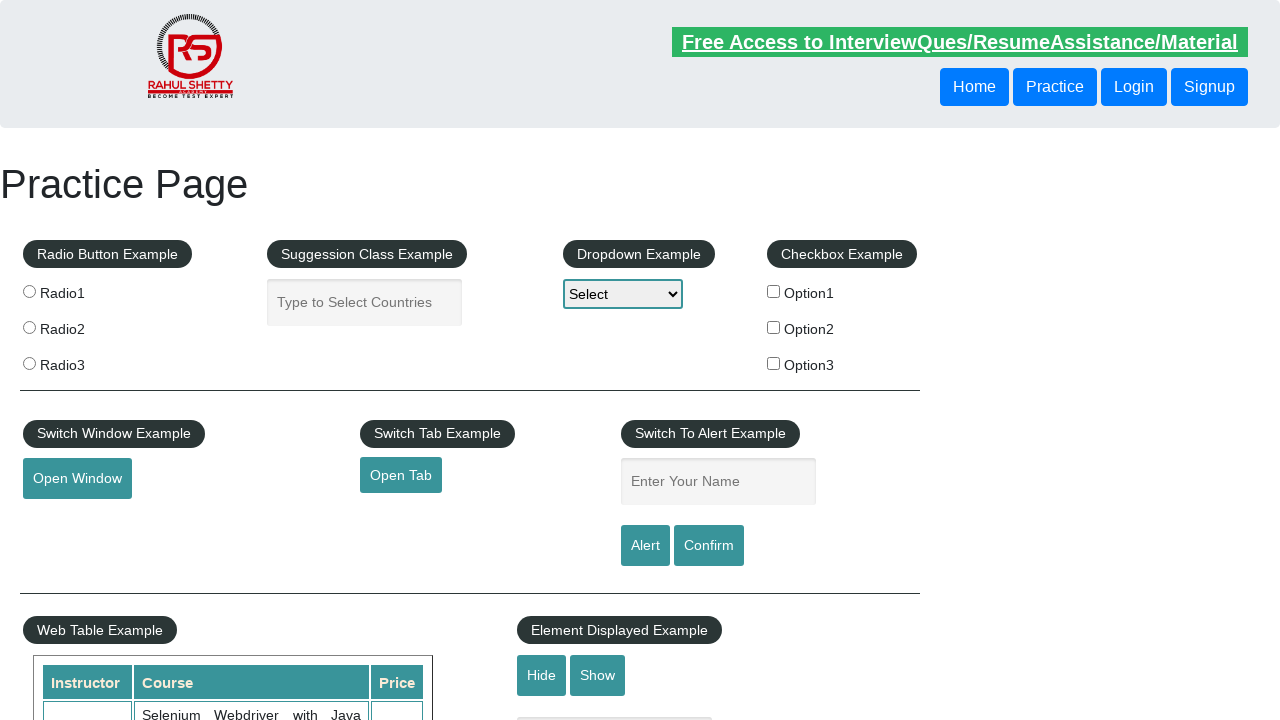

Verified footer link is visible: https://www.soapui.org/
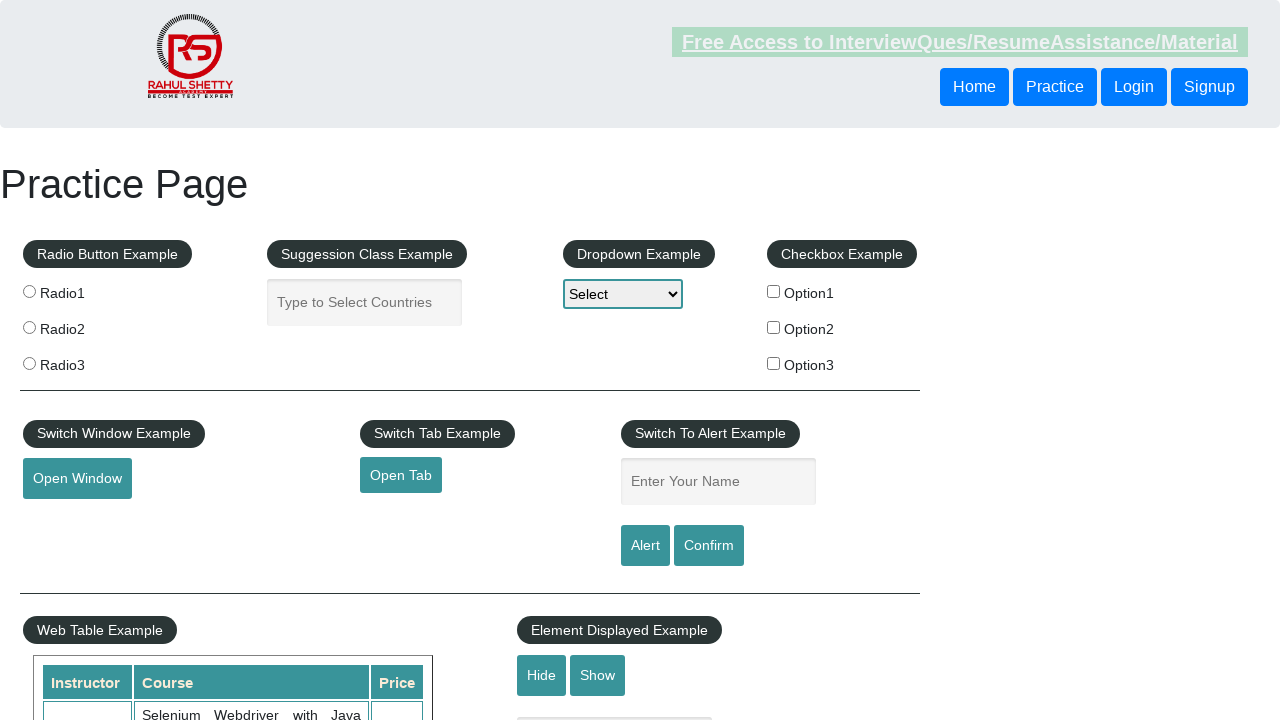

Verified footer link is enabled and clickable: https://www.soapui.org/
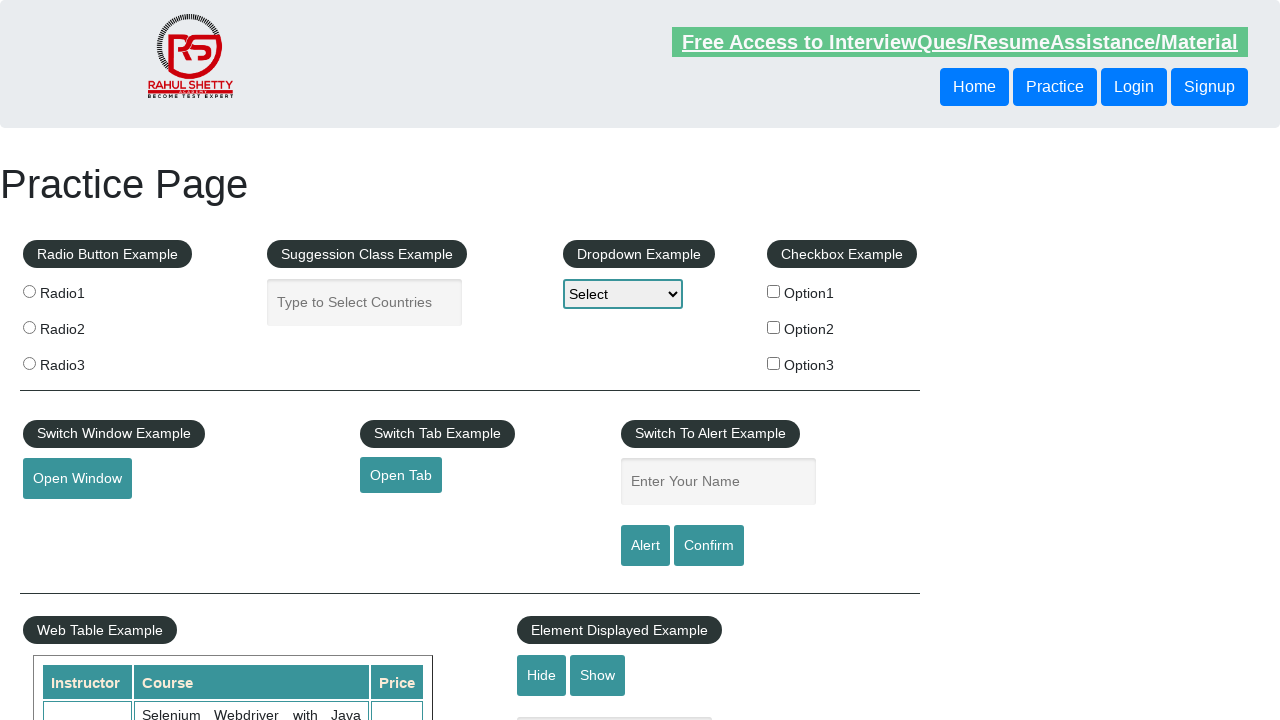

Verified footer link is visible: https://courses.rahulshettyacademy.com/p/appium-tutorial
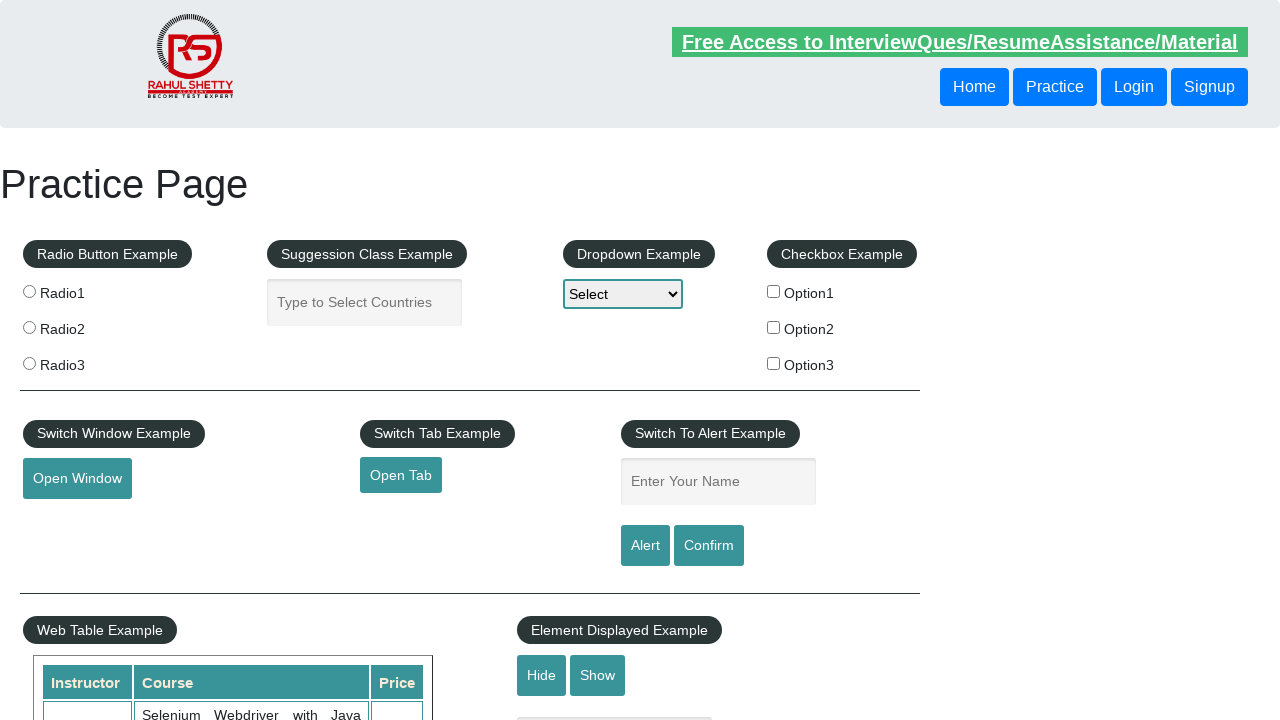

Verified footer link is enabled and clickable: https://courses.rahulshettyacademy.com/p/appium-tutorial
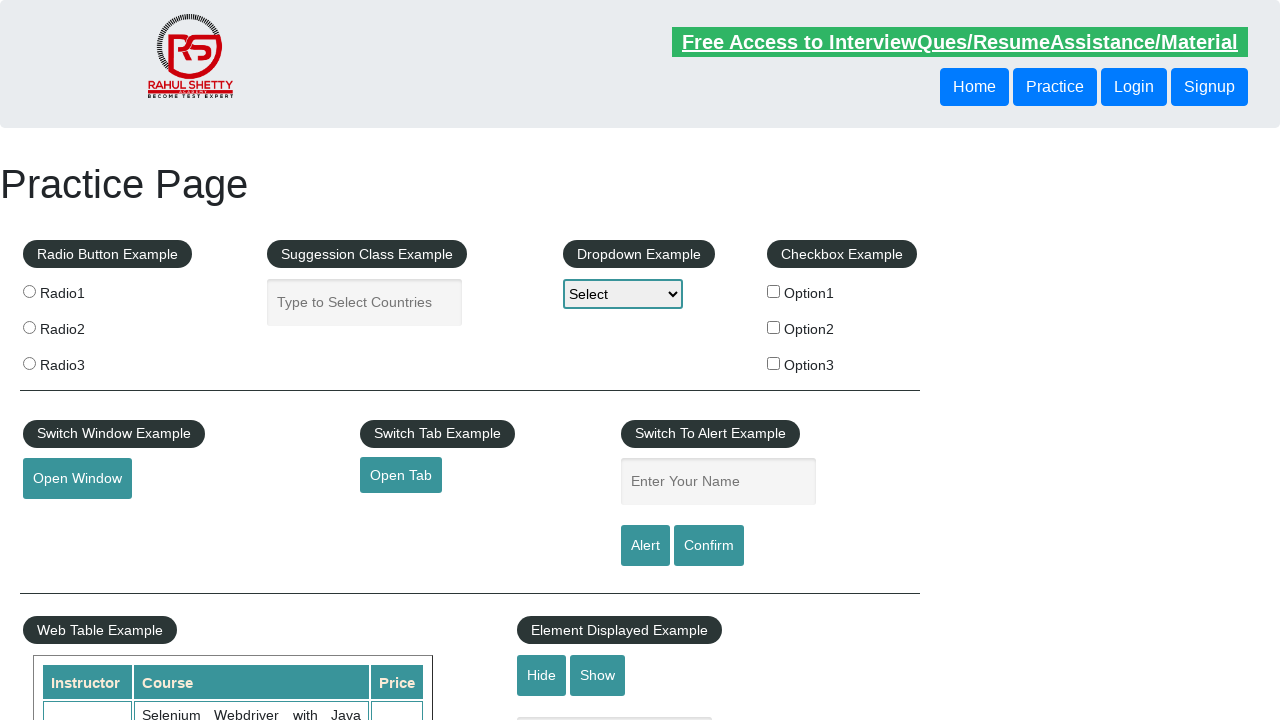

Verified footer link is visible: https://jmeter.apache.org/
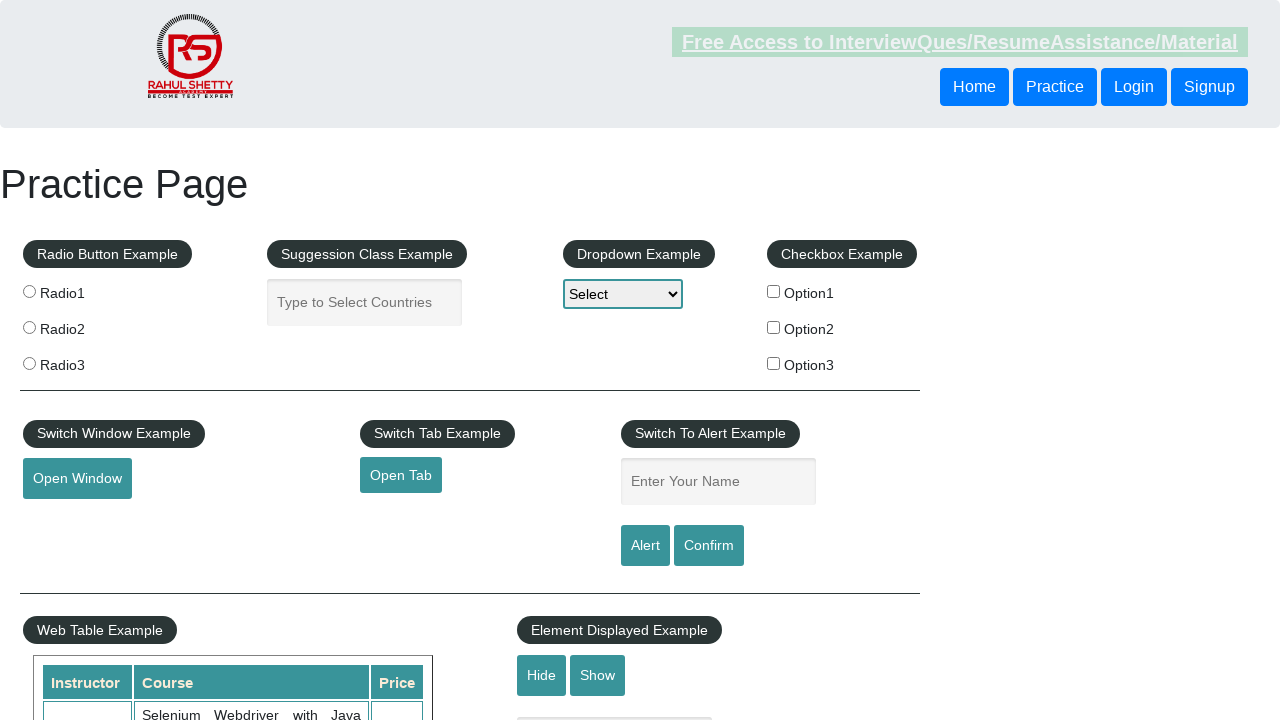

Verified footer link is enabled and clickable: https://jmeter.apache.org/
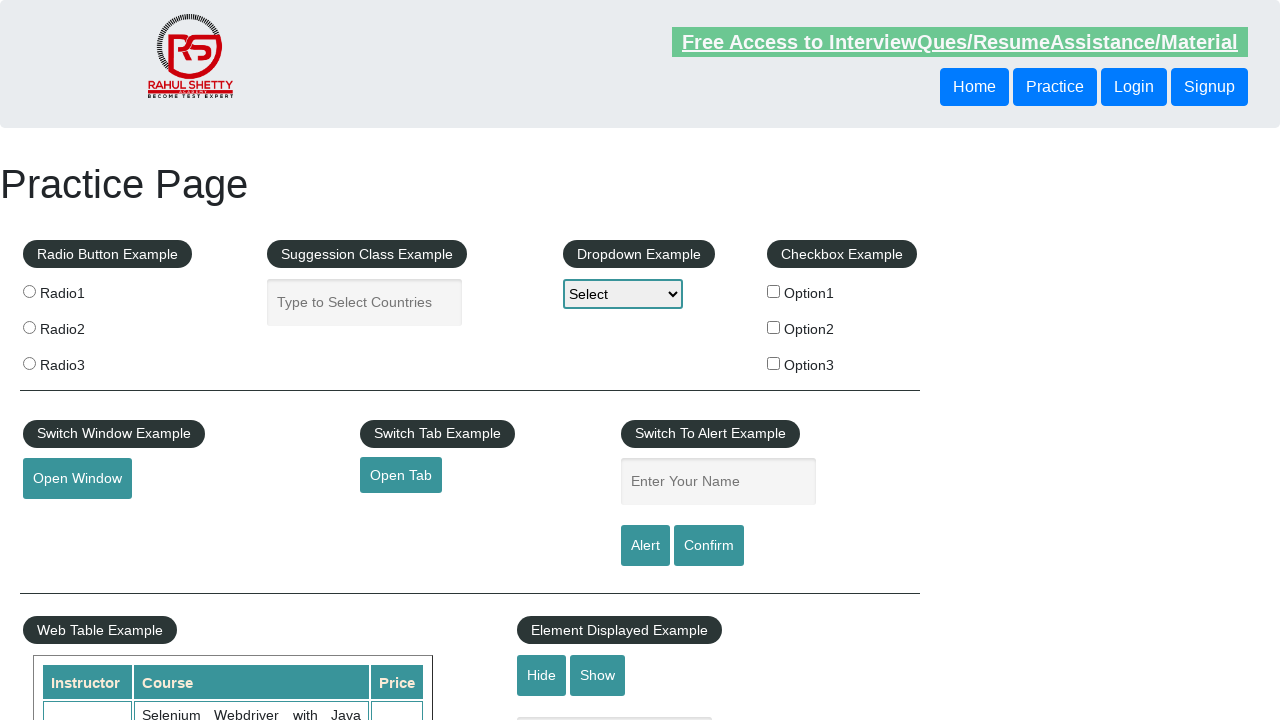

Verified footer link is visible: #
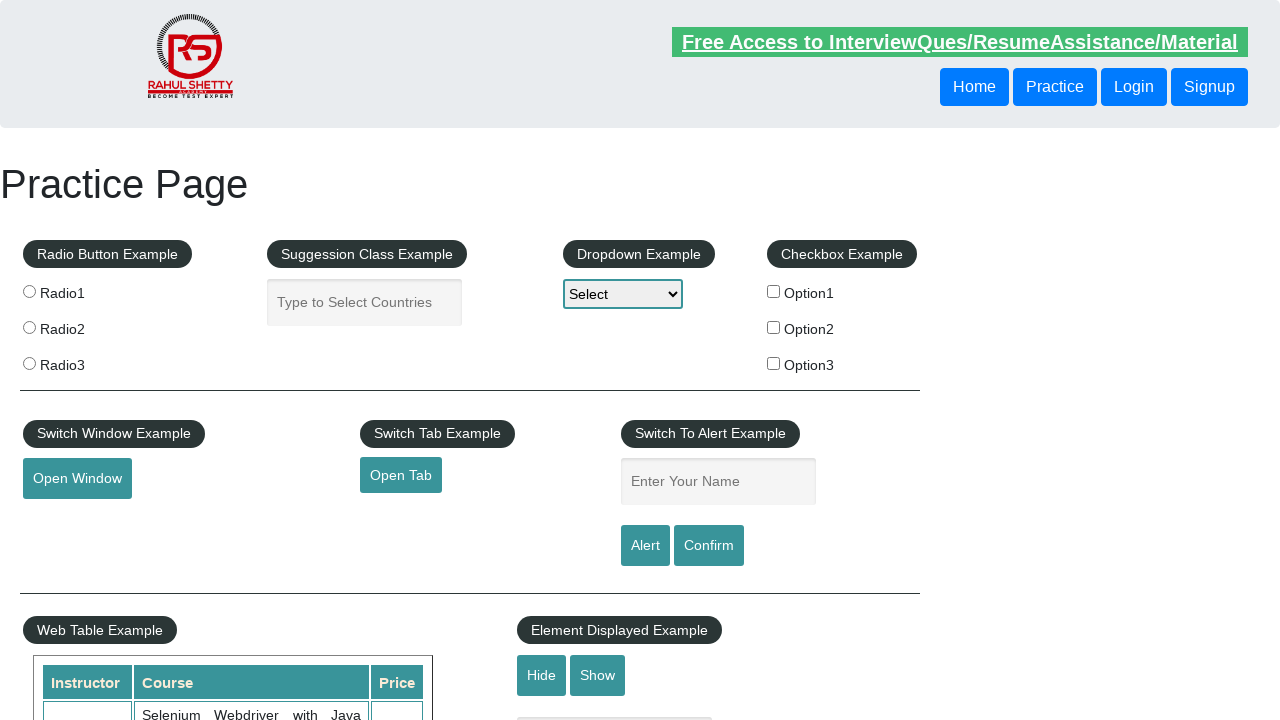

Verified footer link is enabled and clickable: #
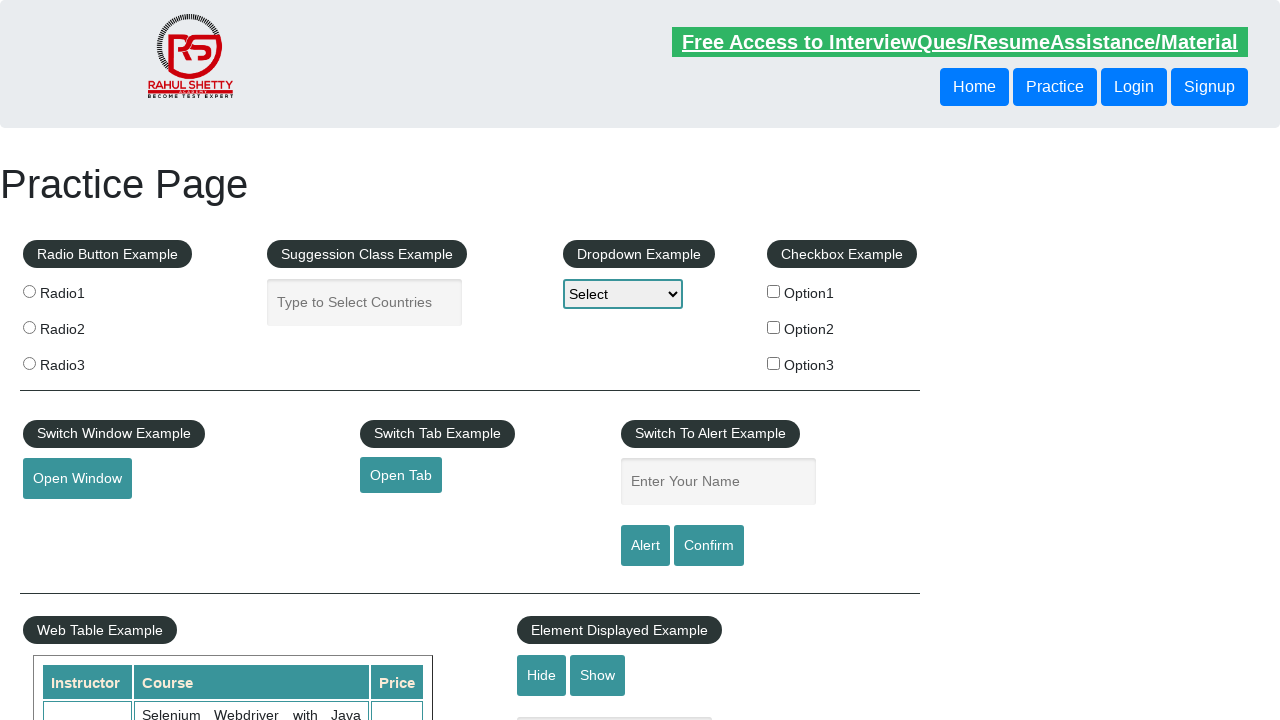

Verified footer link is visible: https://rahulshettyacademy.com/brokenlink
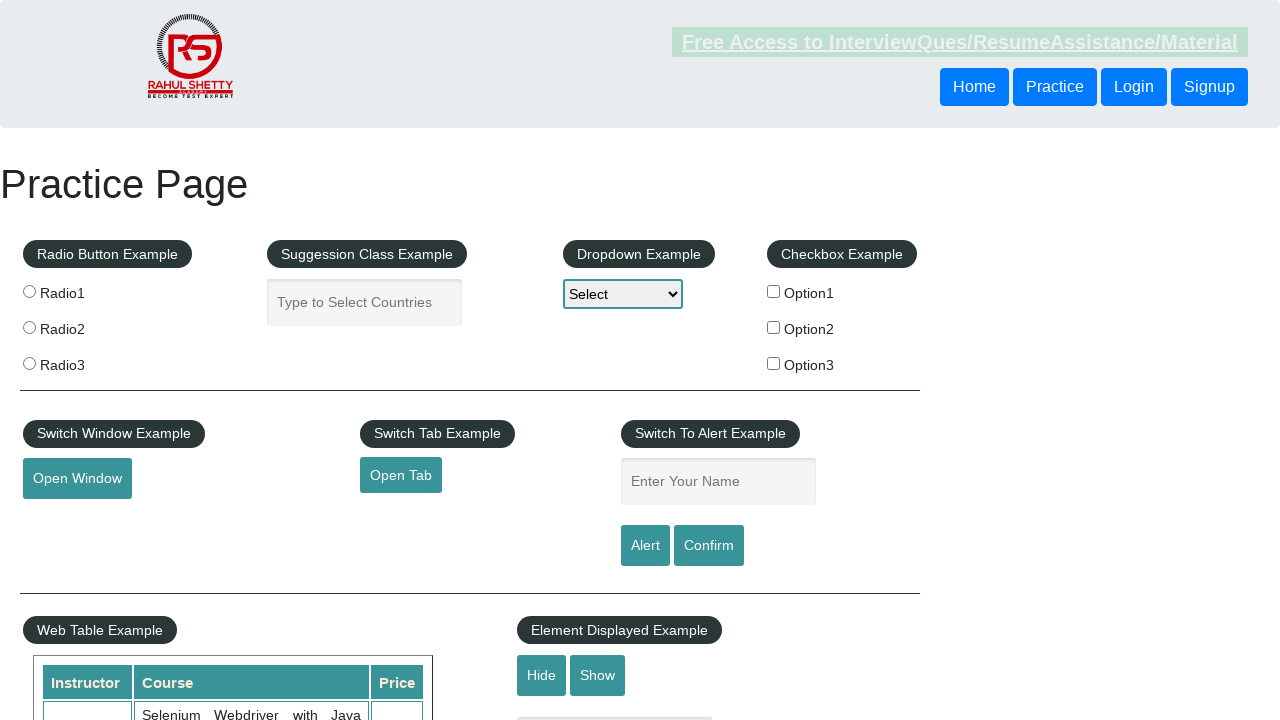

Verified footer link is enabled and clickable: https://rahulshettyacademy.com/brokenlink
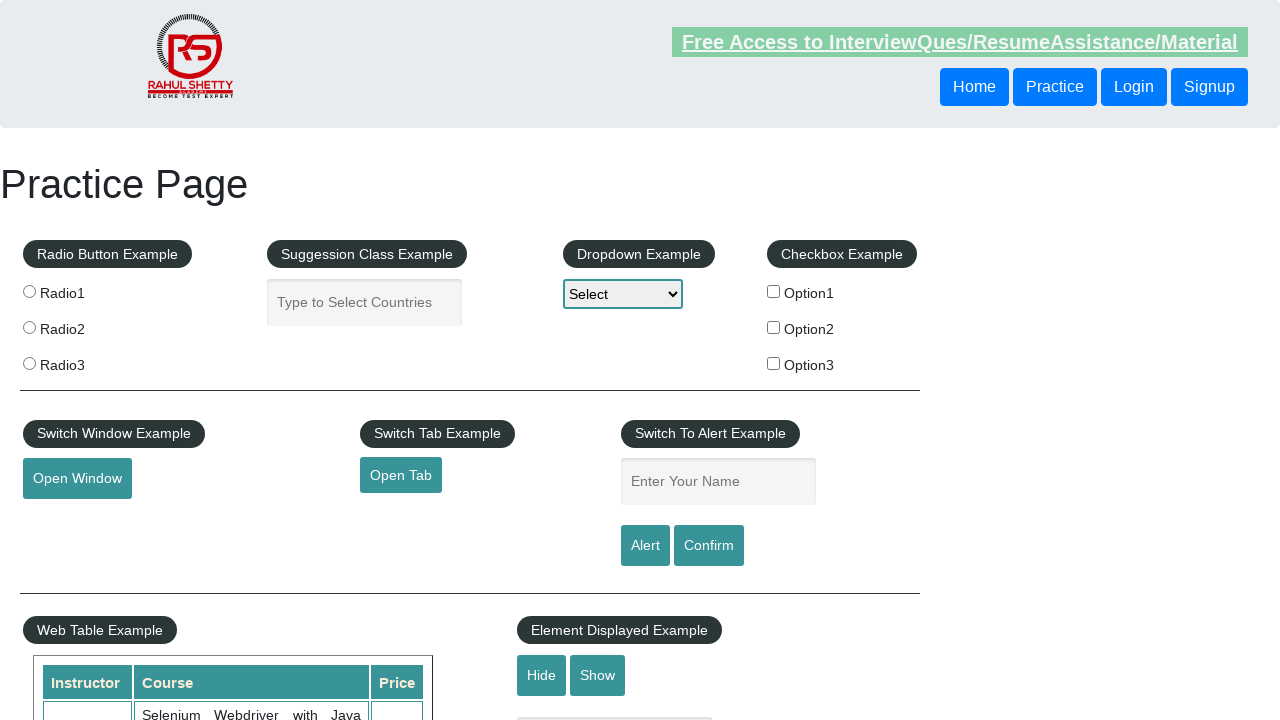

Verified footer link is visible: #
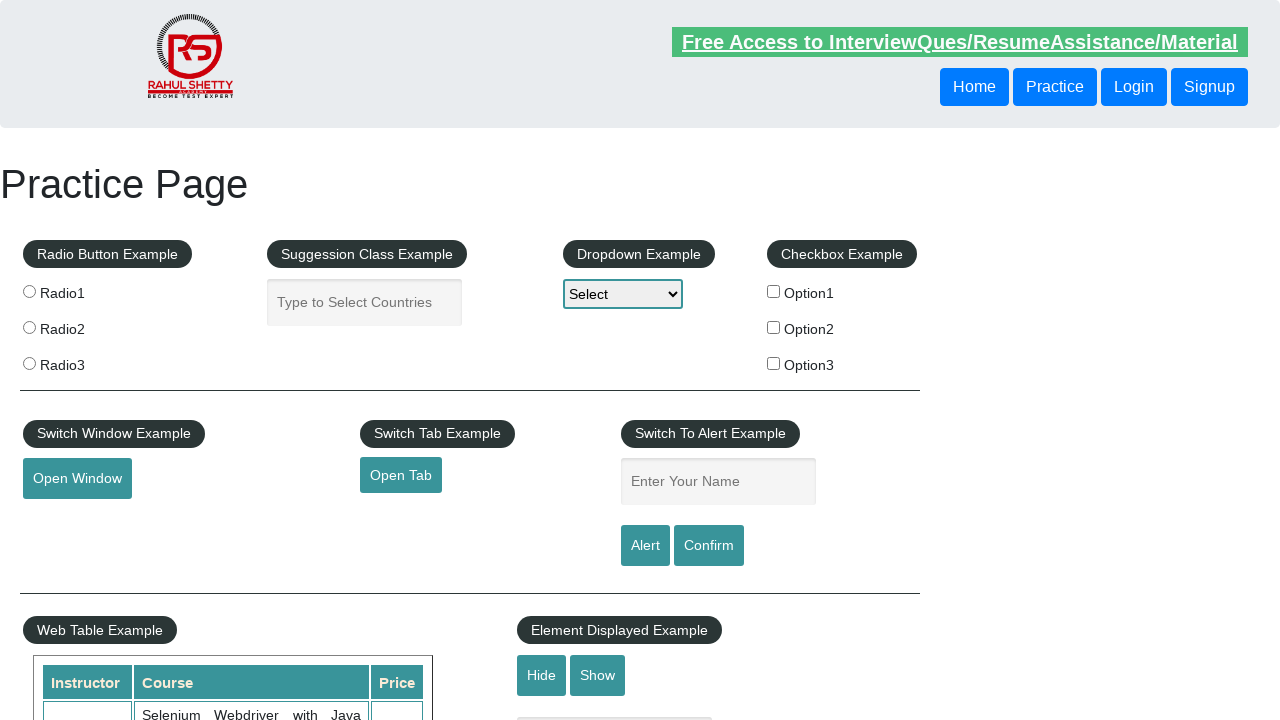

Verified footer link is enabled and clickable: #
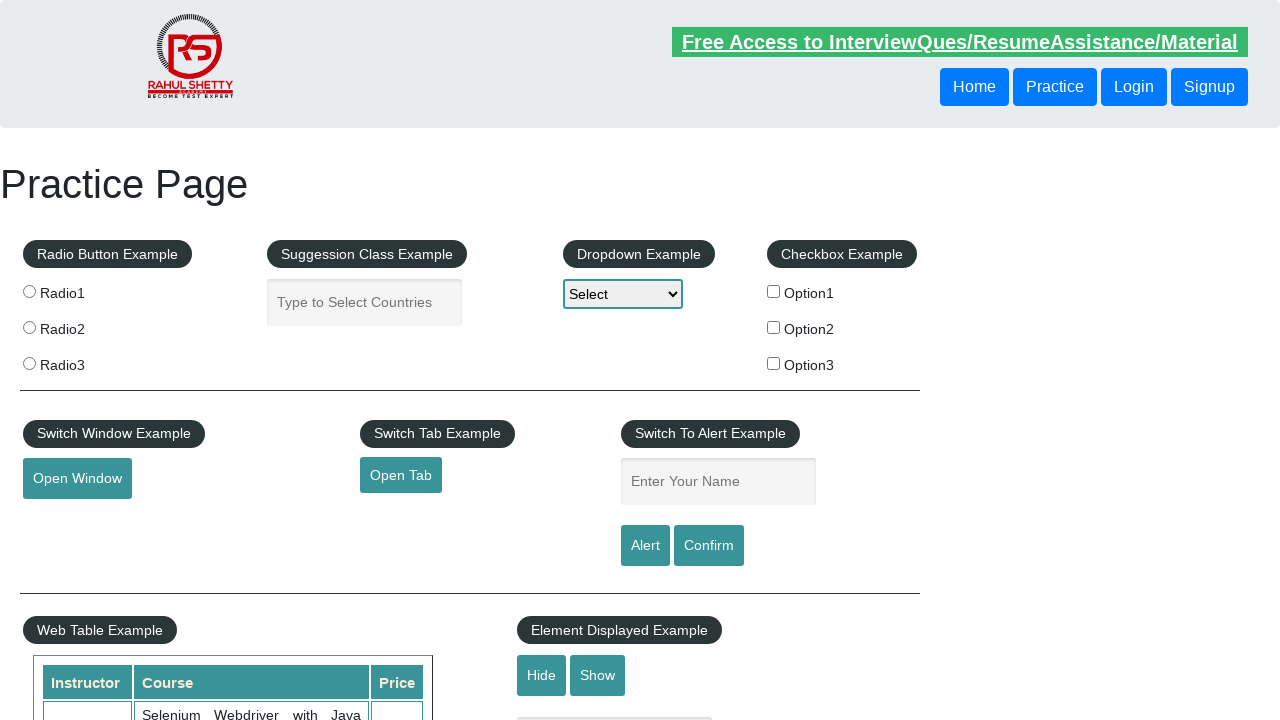

Verified footer link is visible: #
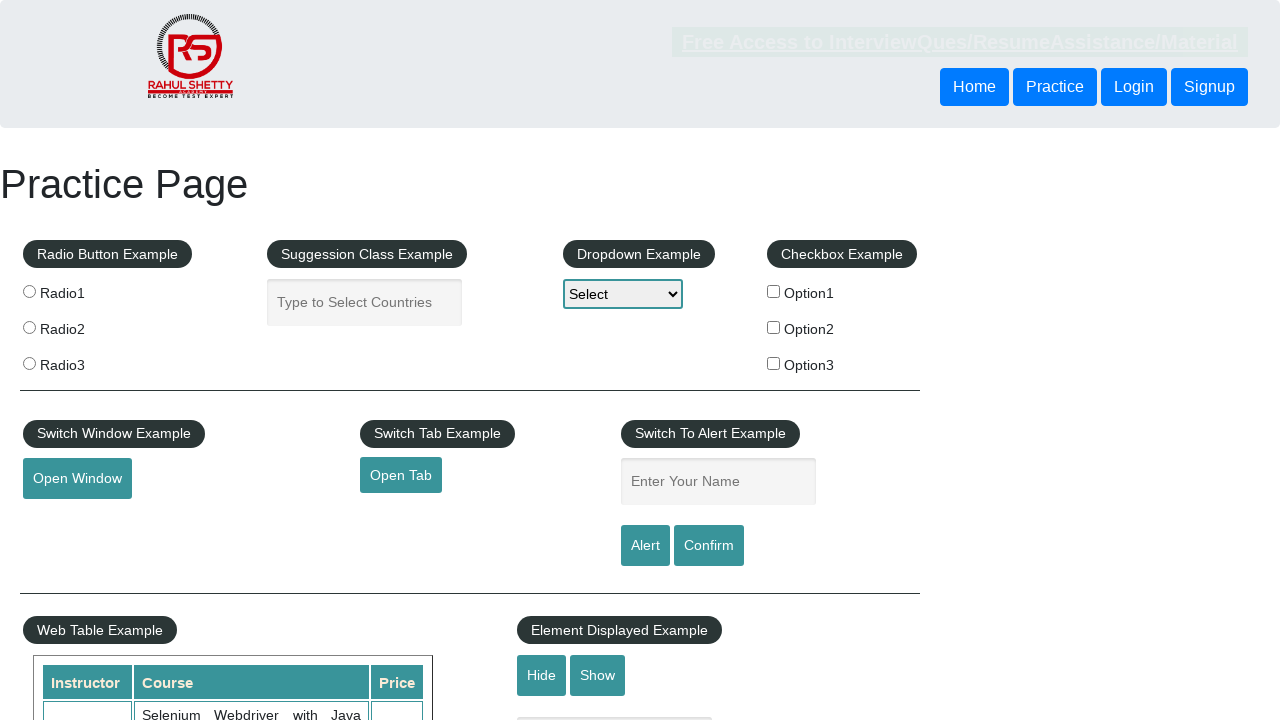

Verified footer link is enabled and clickable: #
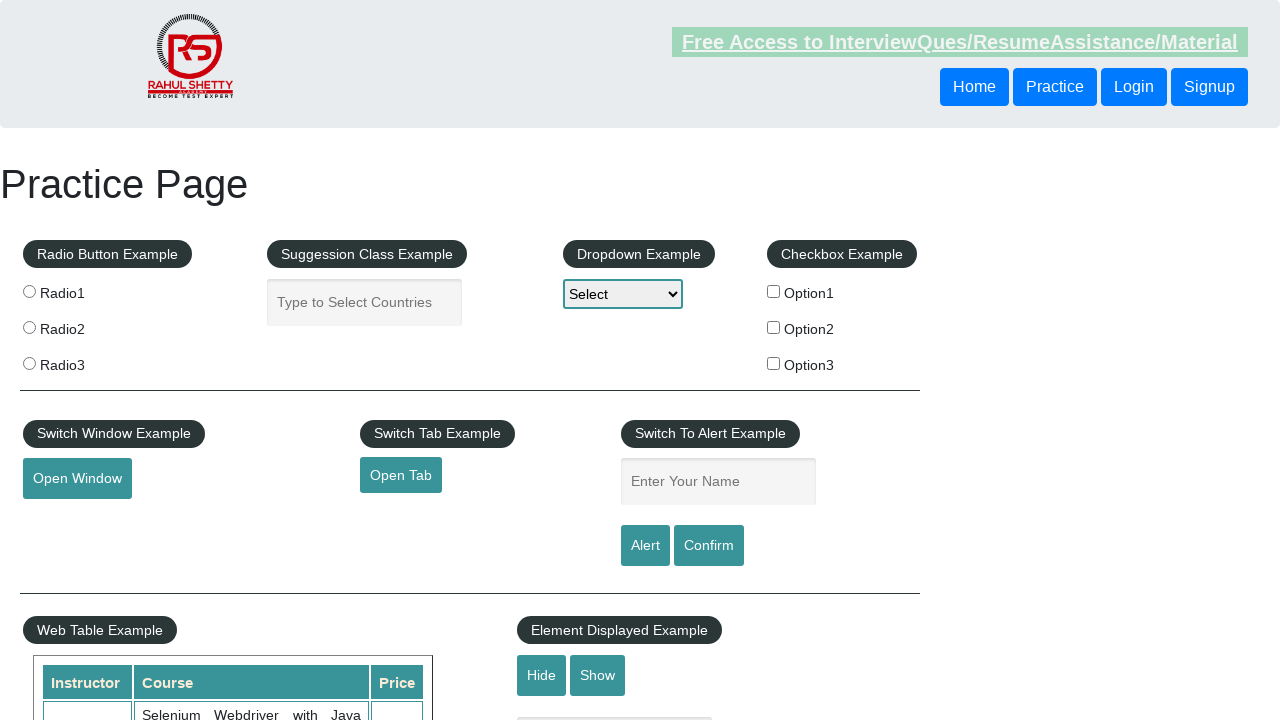

Verified footer link is visible: #
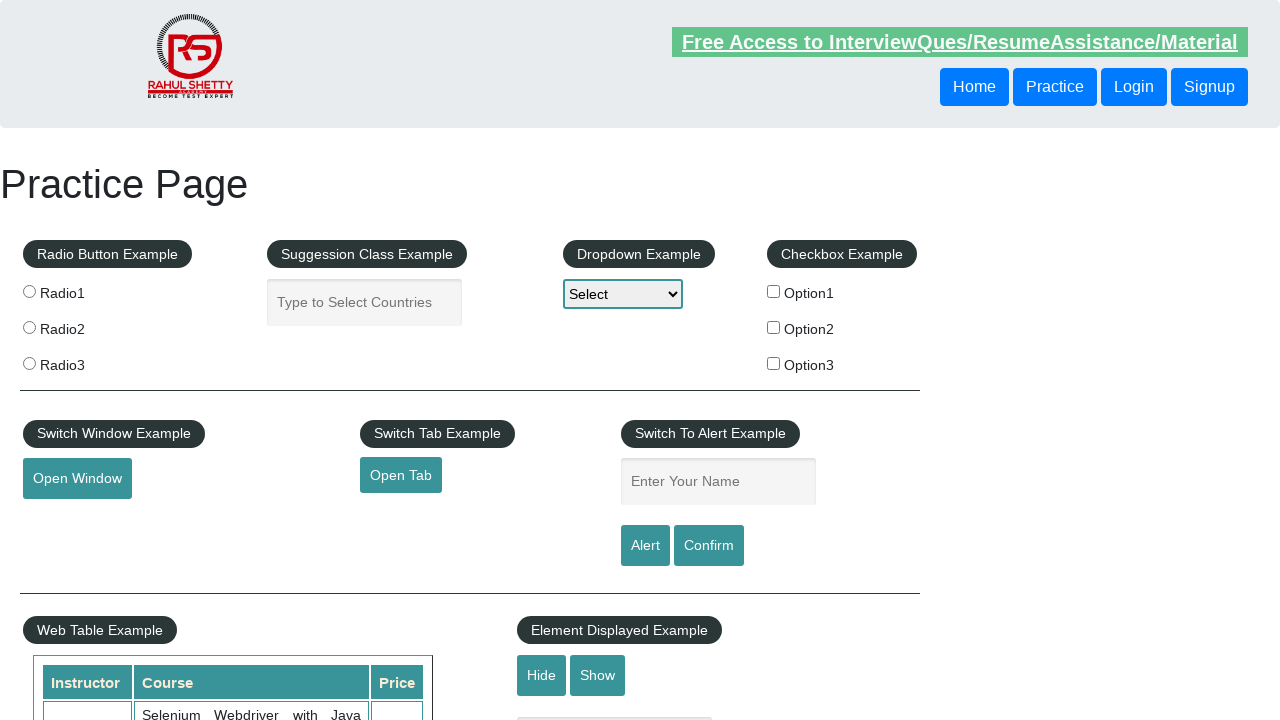

Verified footer link is enabled and clickable: #
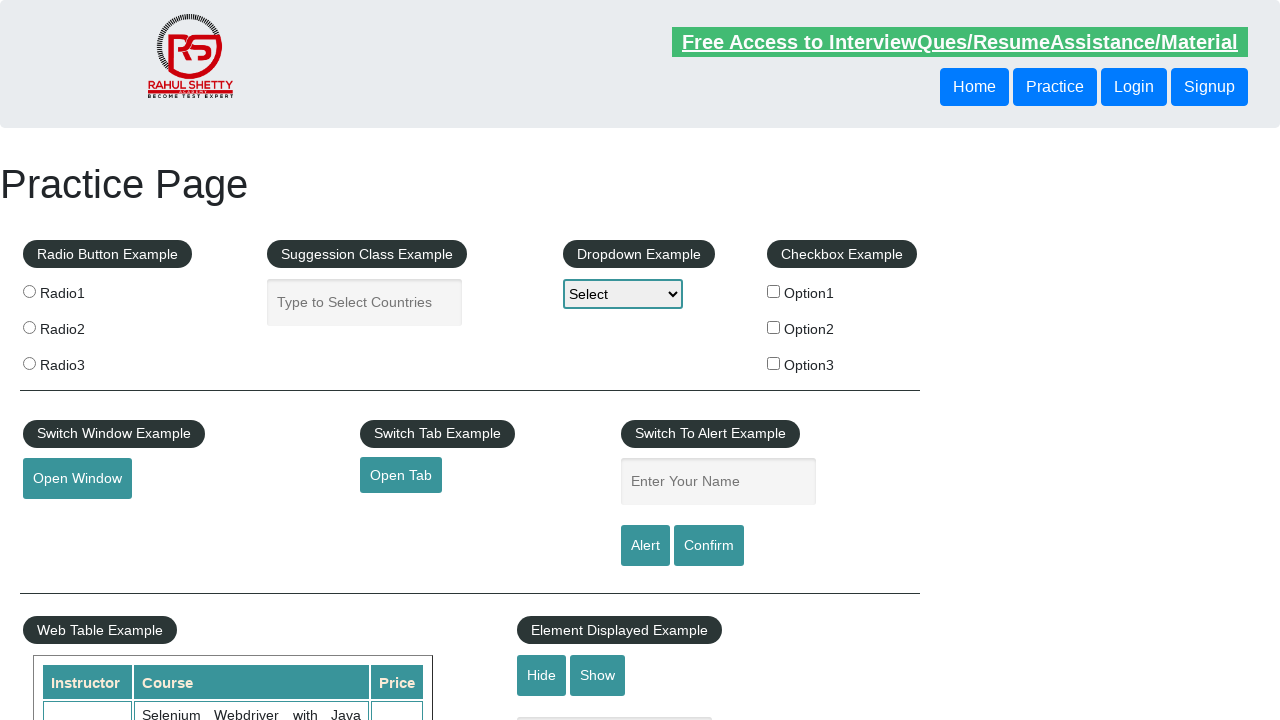

Verified footer link is visible: #
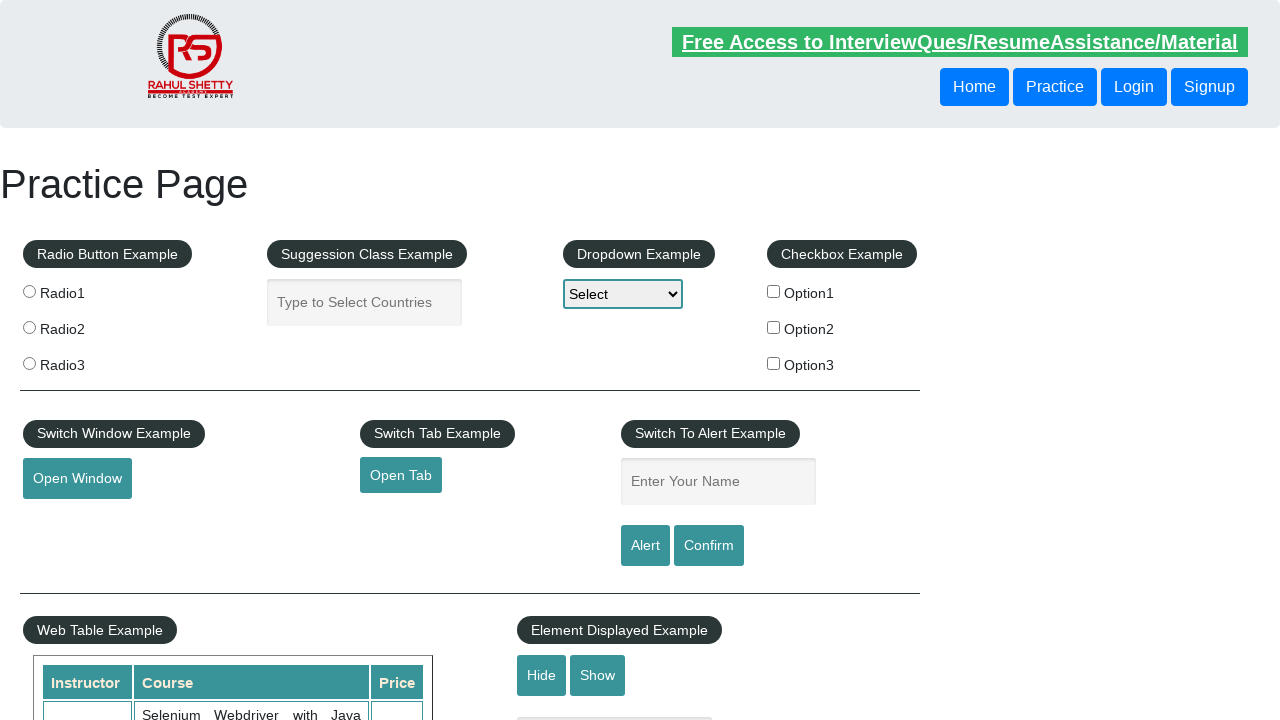

Verified footer link is enabled and clickable: #
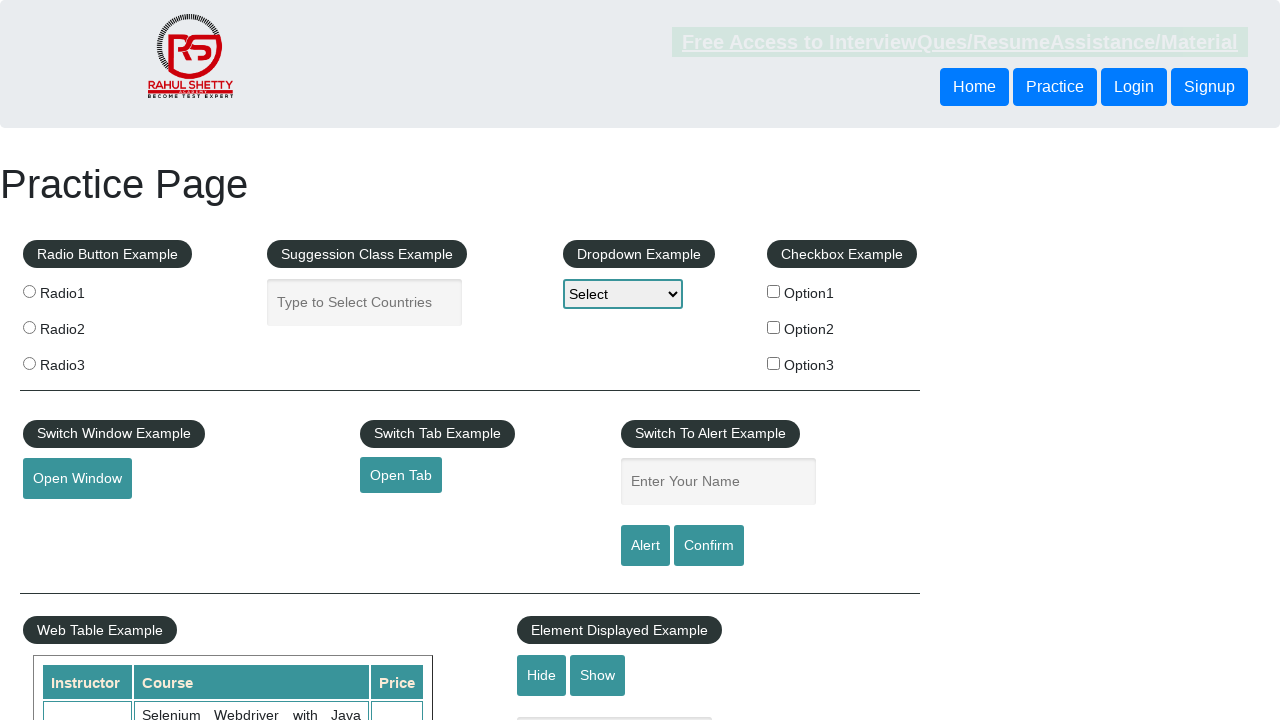

Verified footer link is visible: #
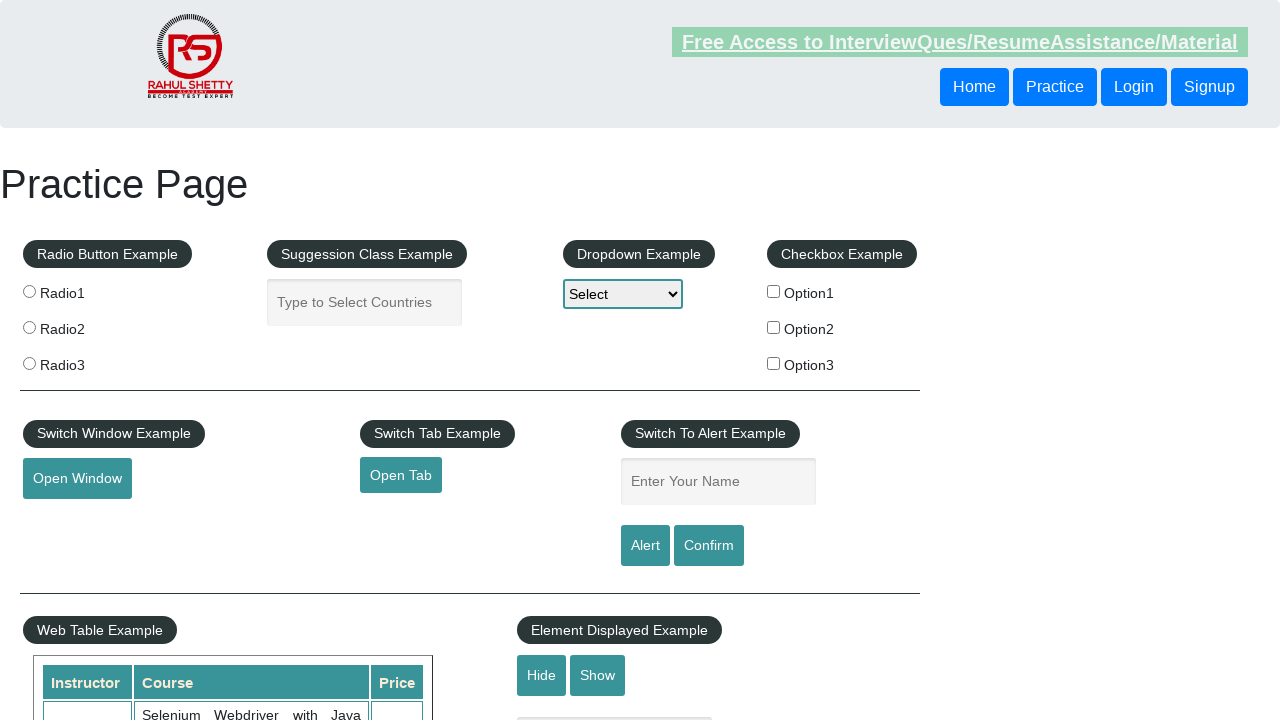

Verified footer link is enabled and clickable: #
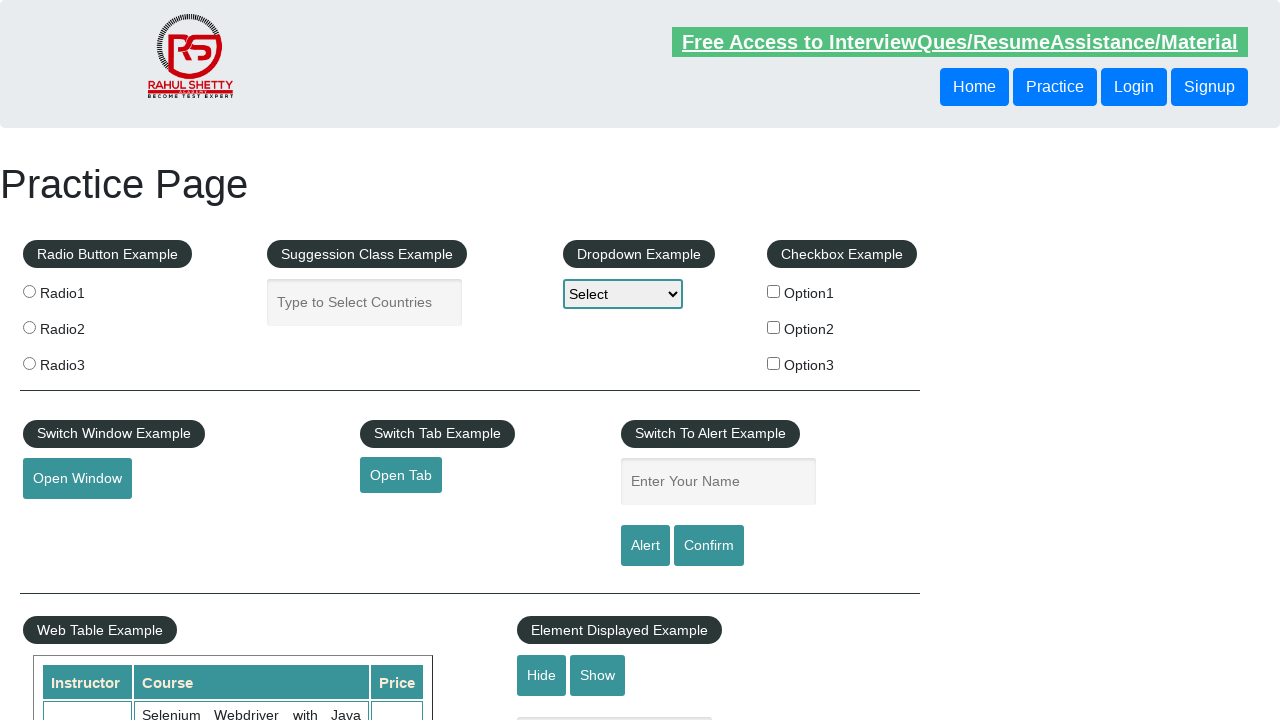

Verified footer link is visible: #
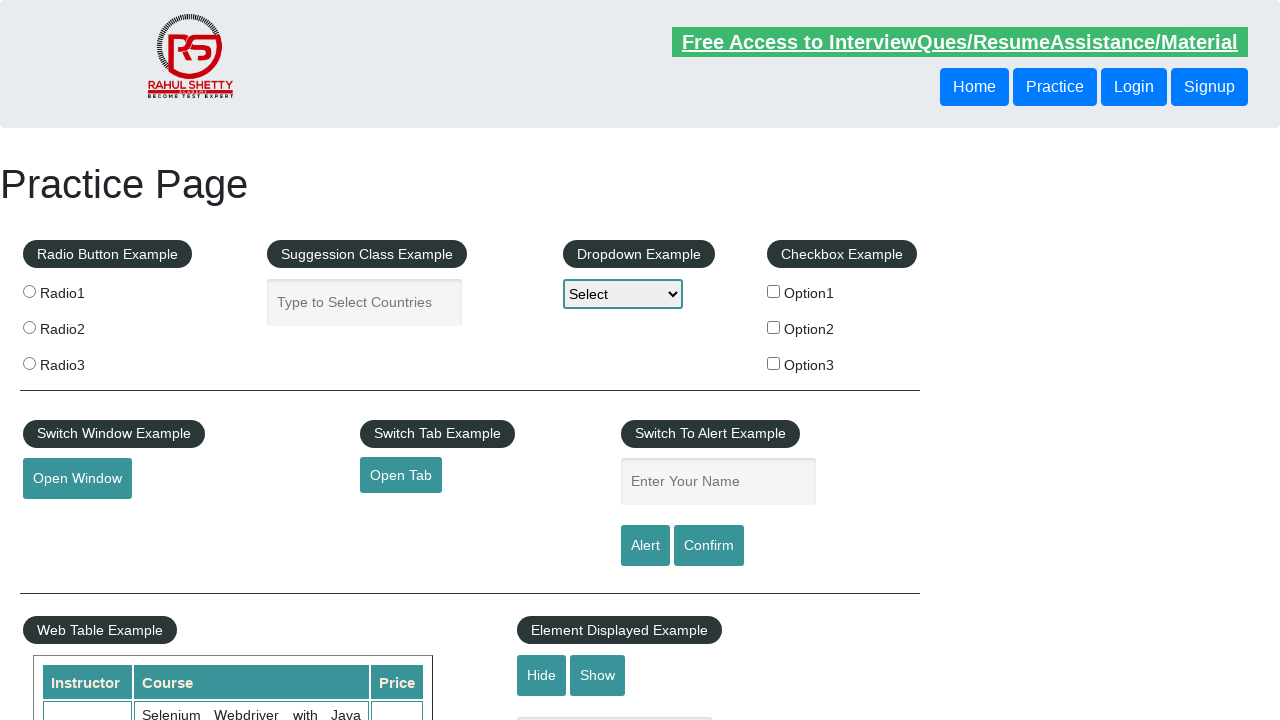

Verified footer link is enabled and clickable: #
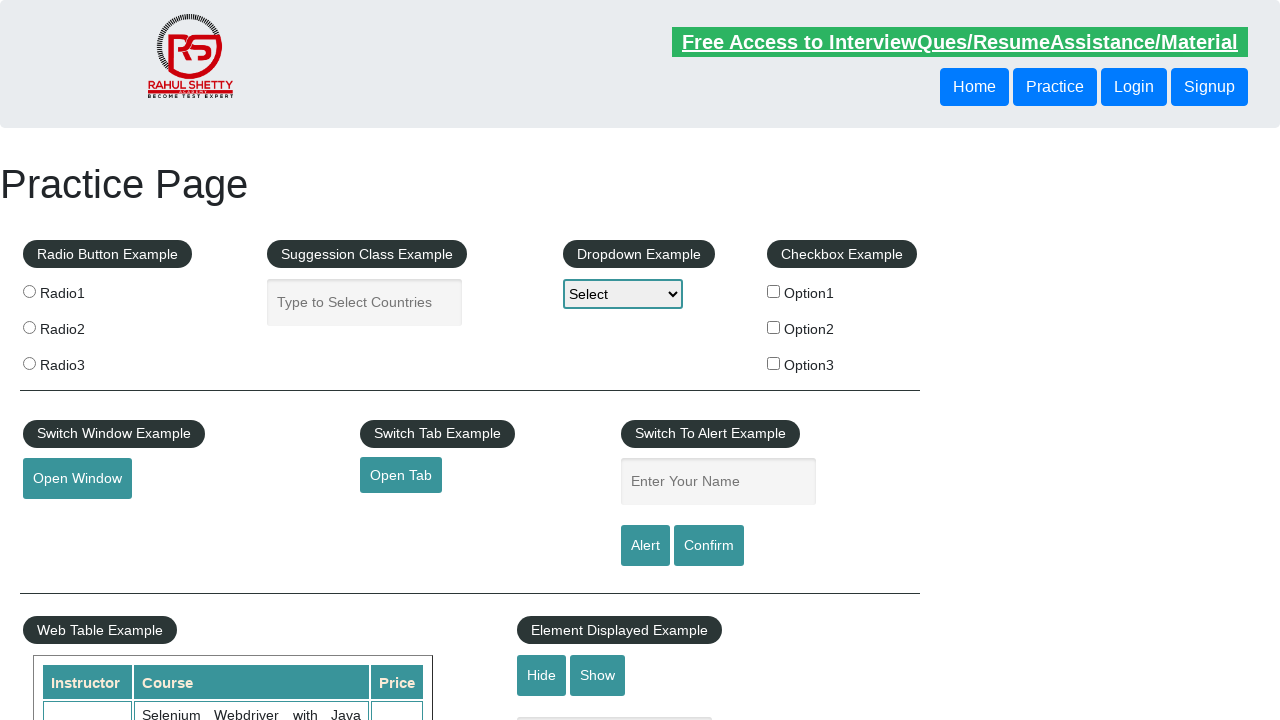

Verified footer link is visible: #
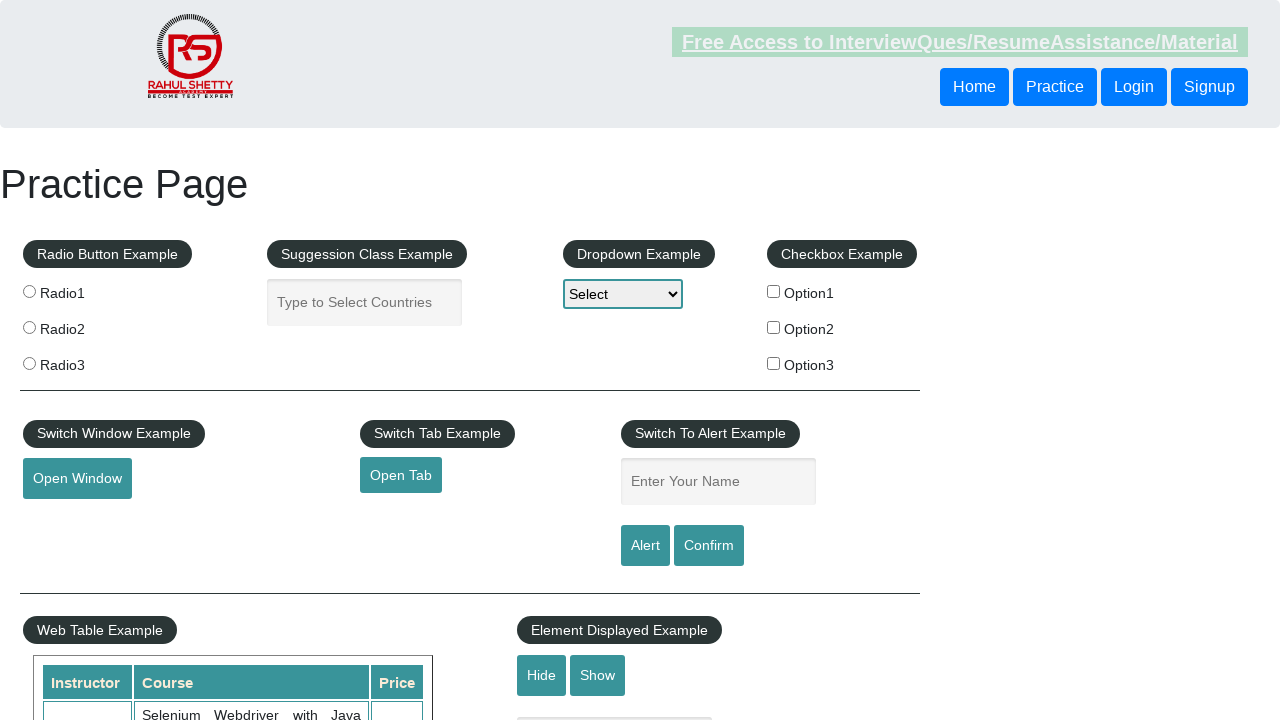

Verified footer link is enabled and clickable: #
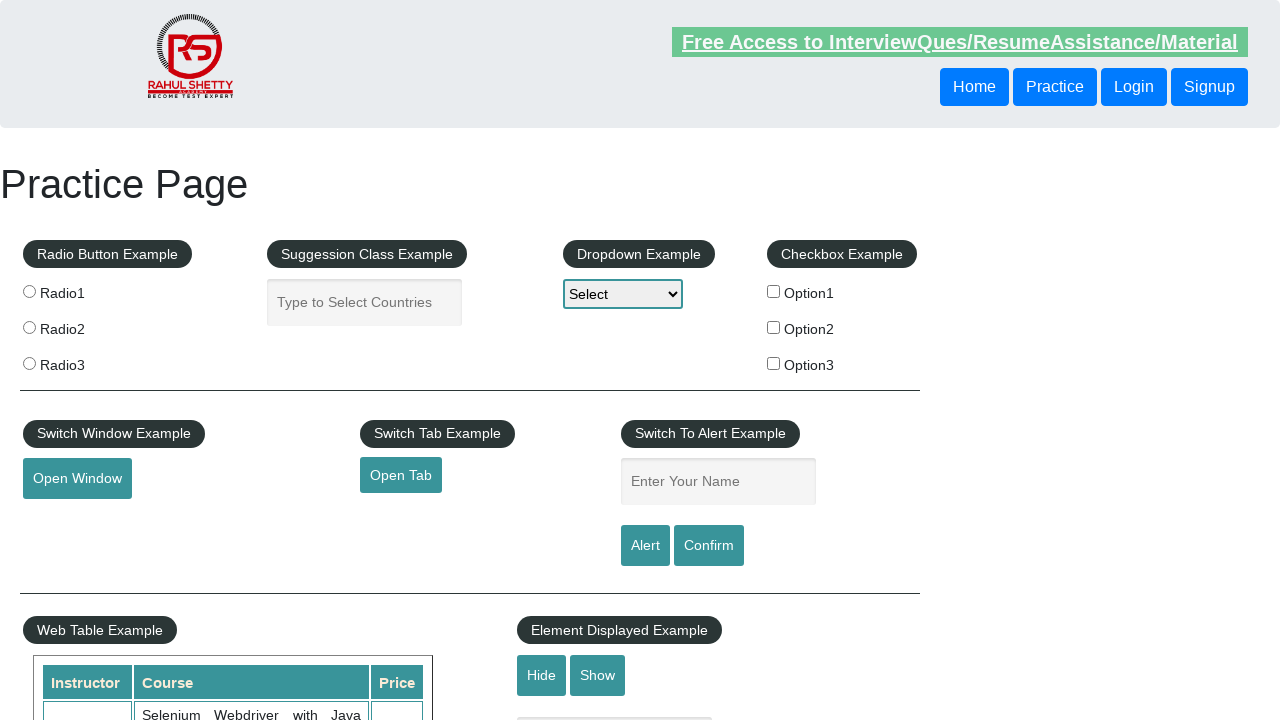

Verified footer link is visible: #
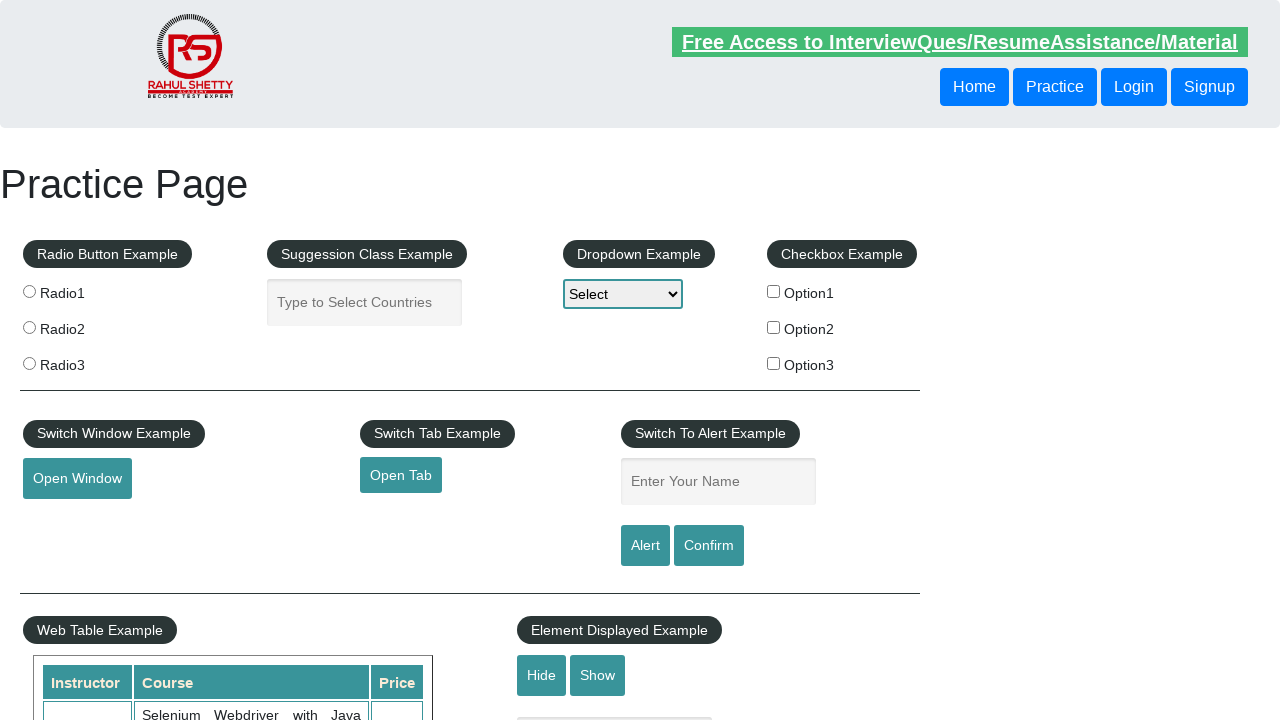

Verified footer link is enabled and clickable: #
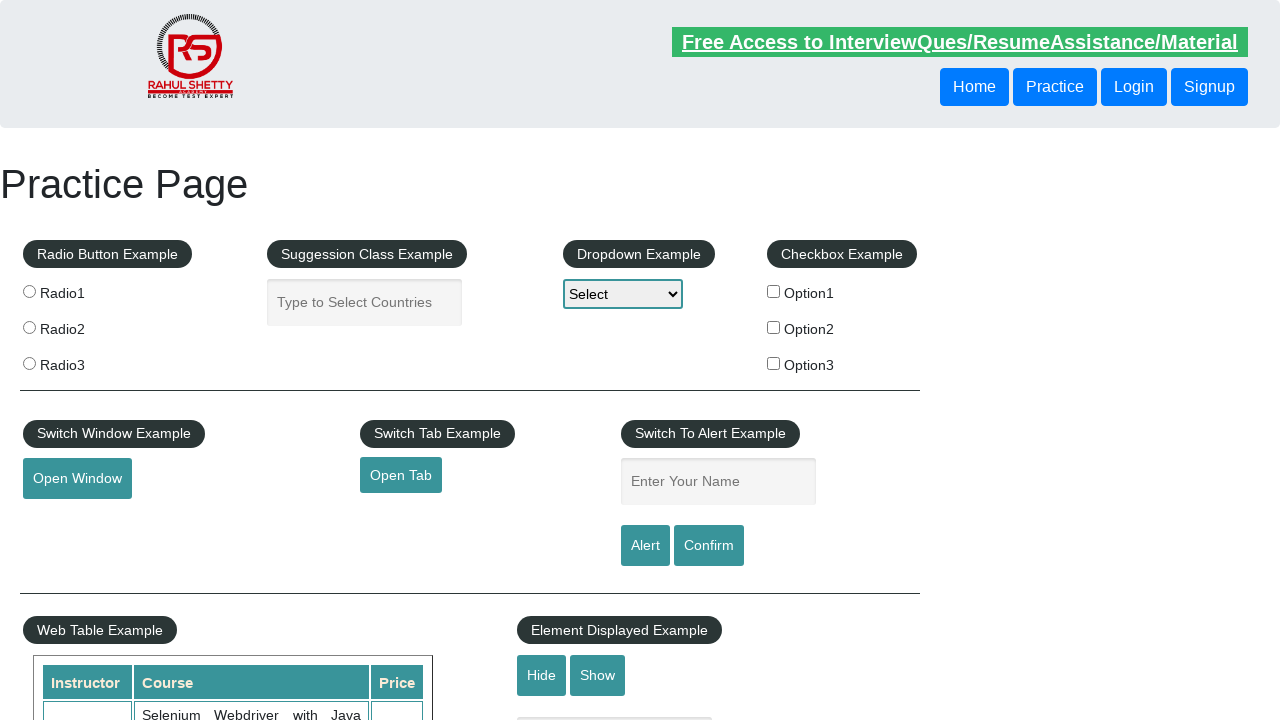

Verified footer link is visible: #
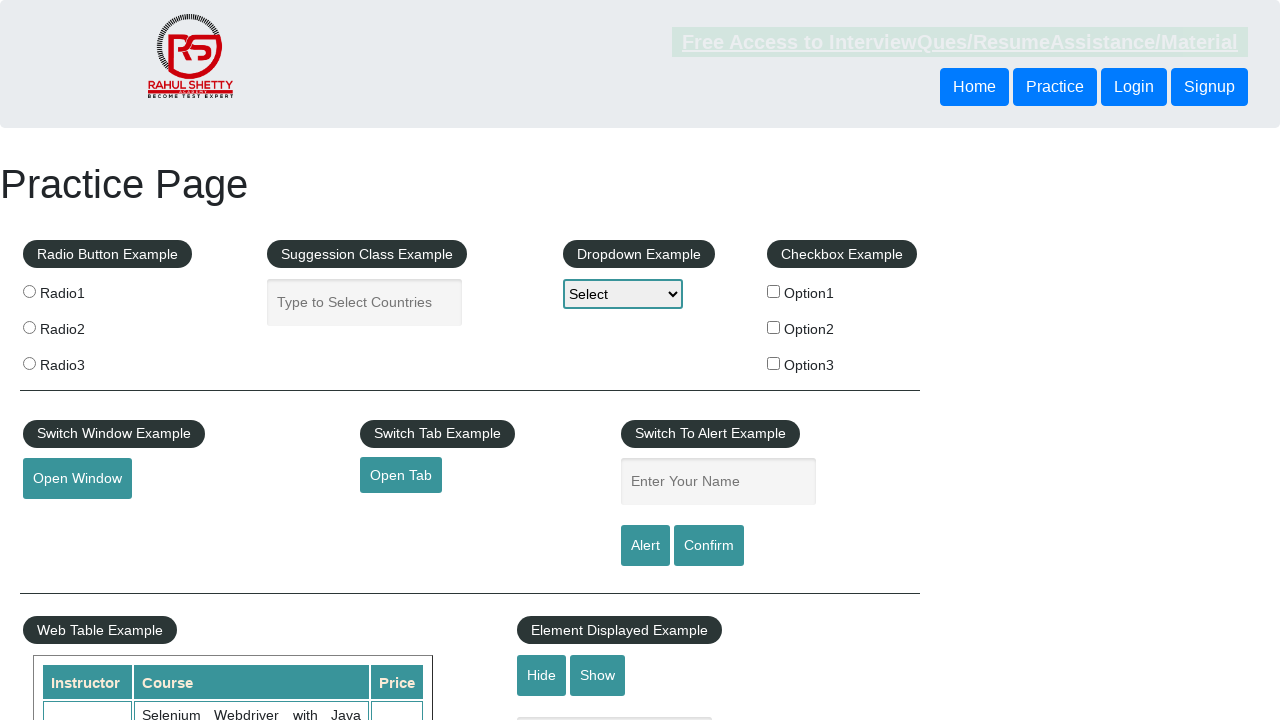

Verified footer link is enabled and clickable: #
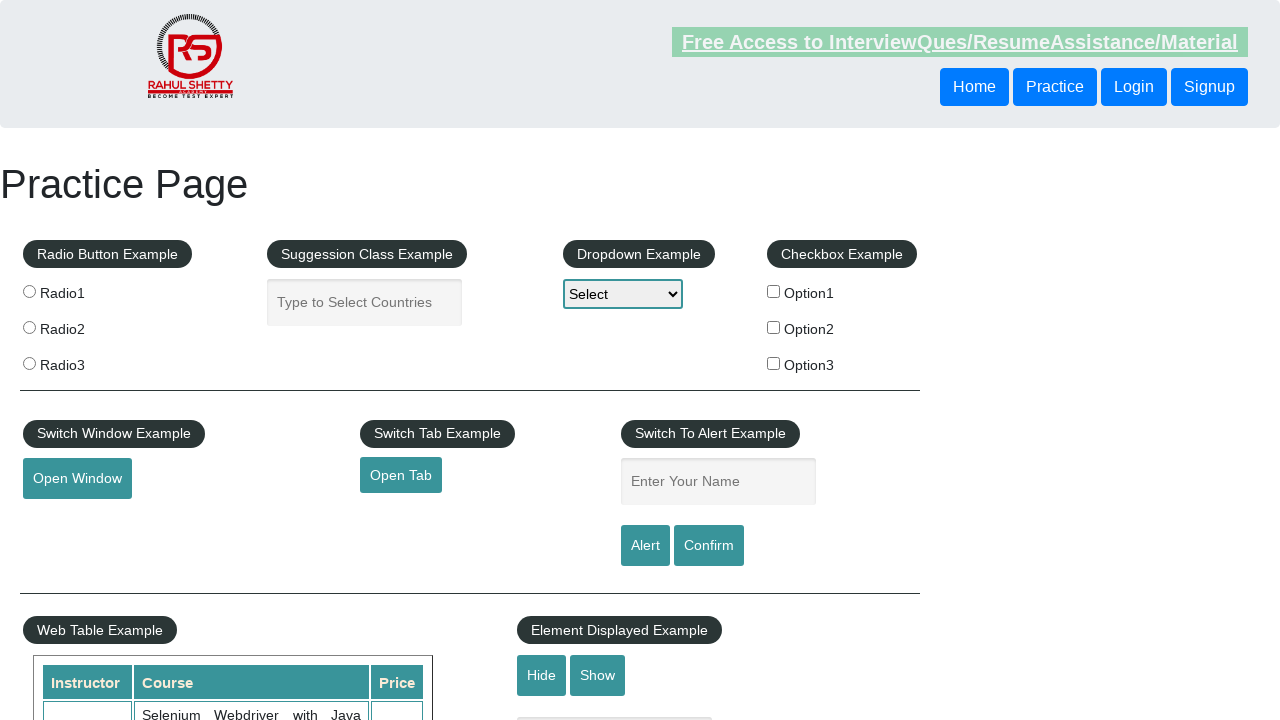

Verified footer link is visible: #
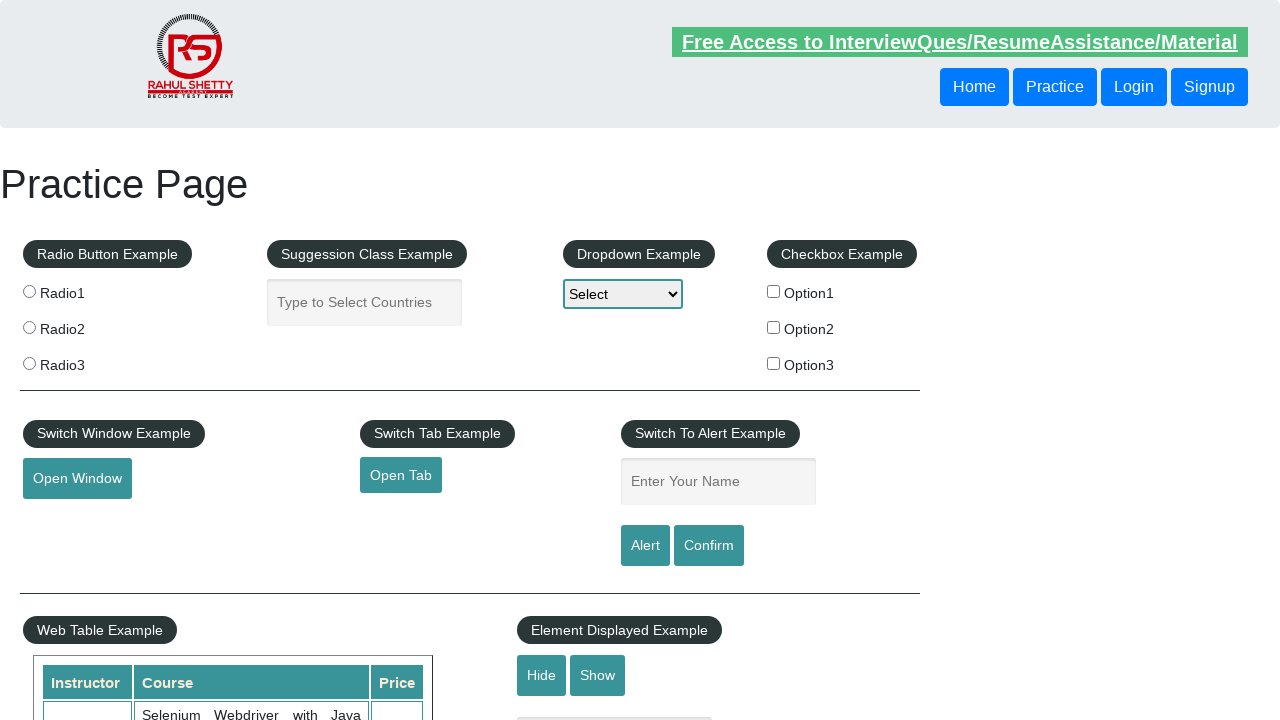

Verified footer link is enabled and clickable: #
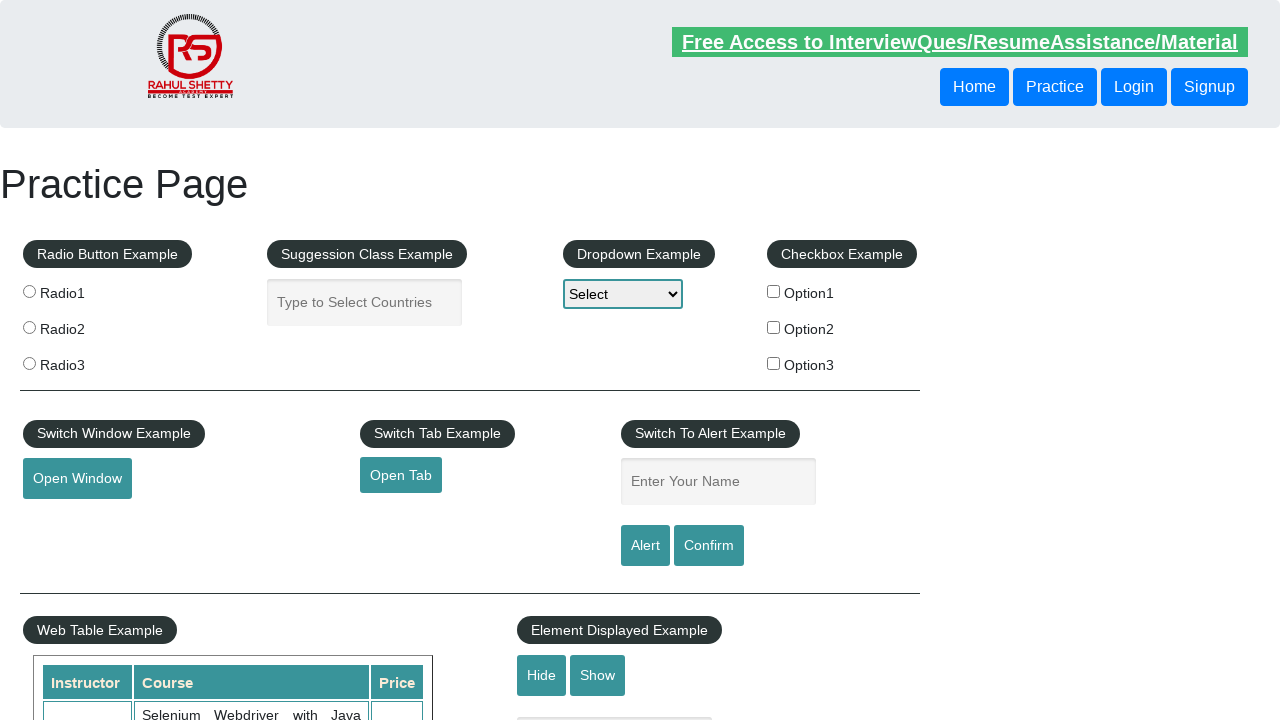

Verified footer link is visible: #
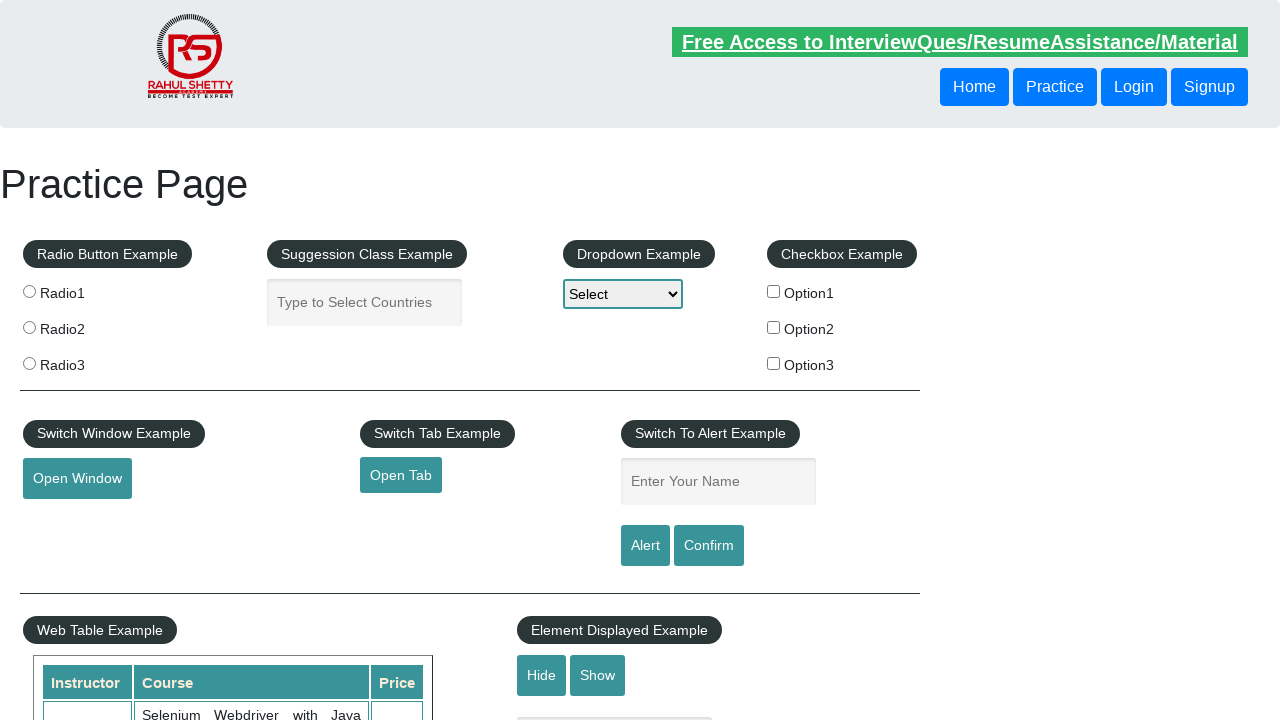

Verified footer link is enabled and clickable: #
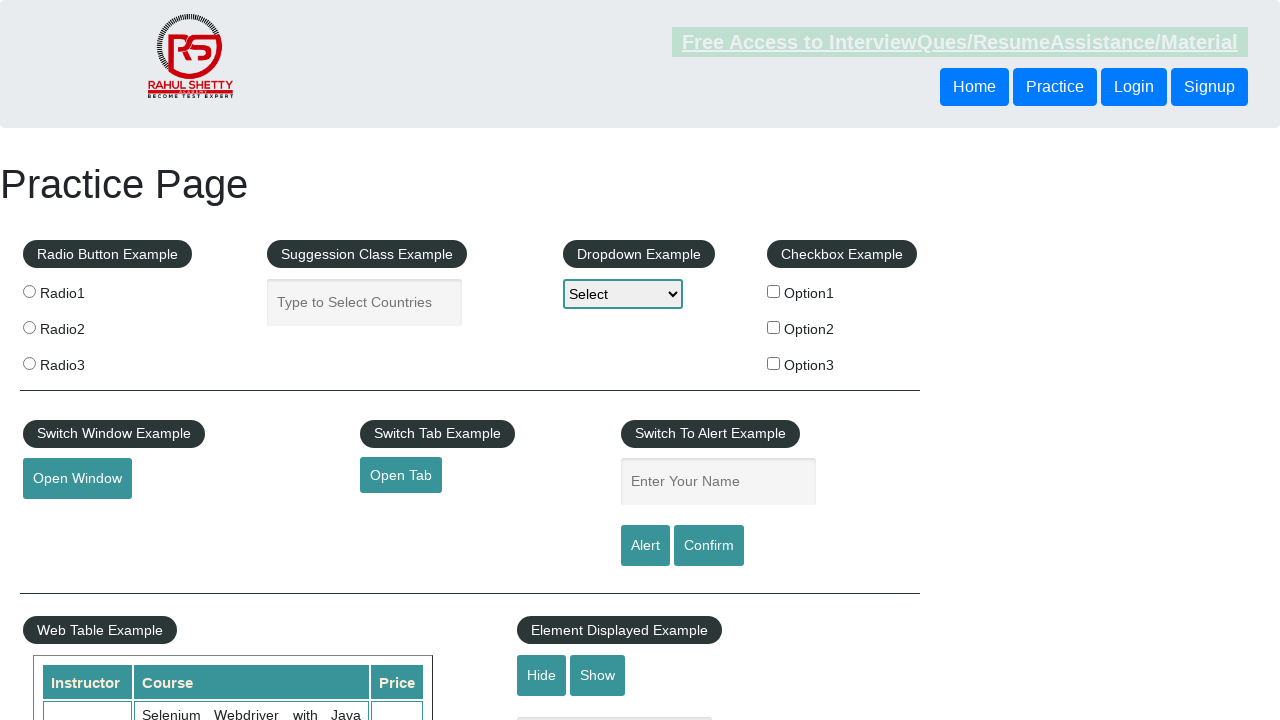

Verified footer link is visible: #
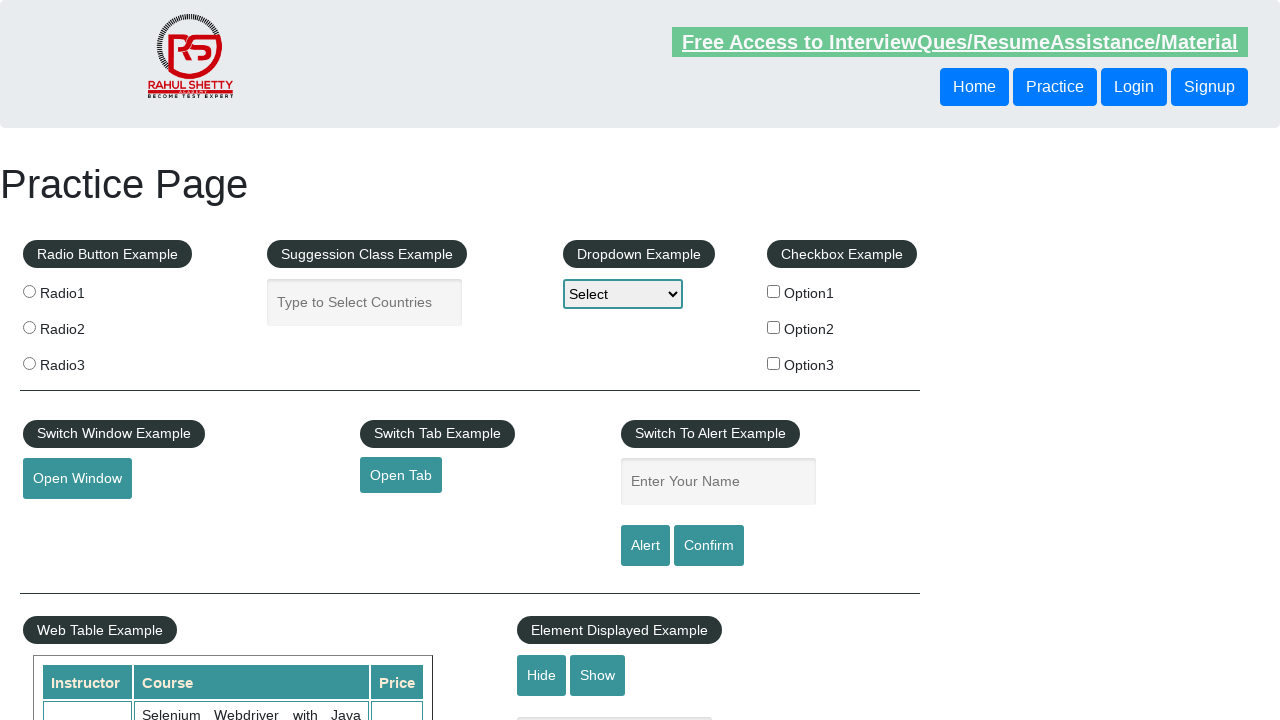

Verified footer link is enabled and clickable: #
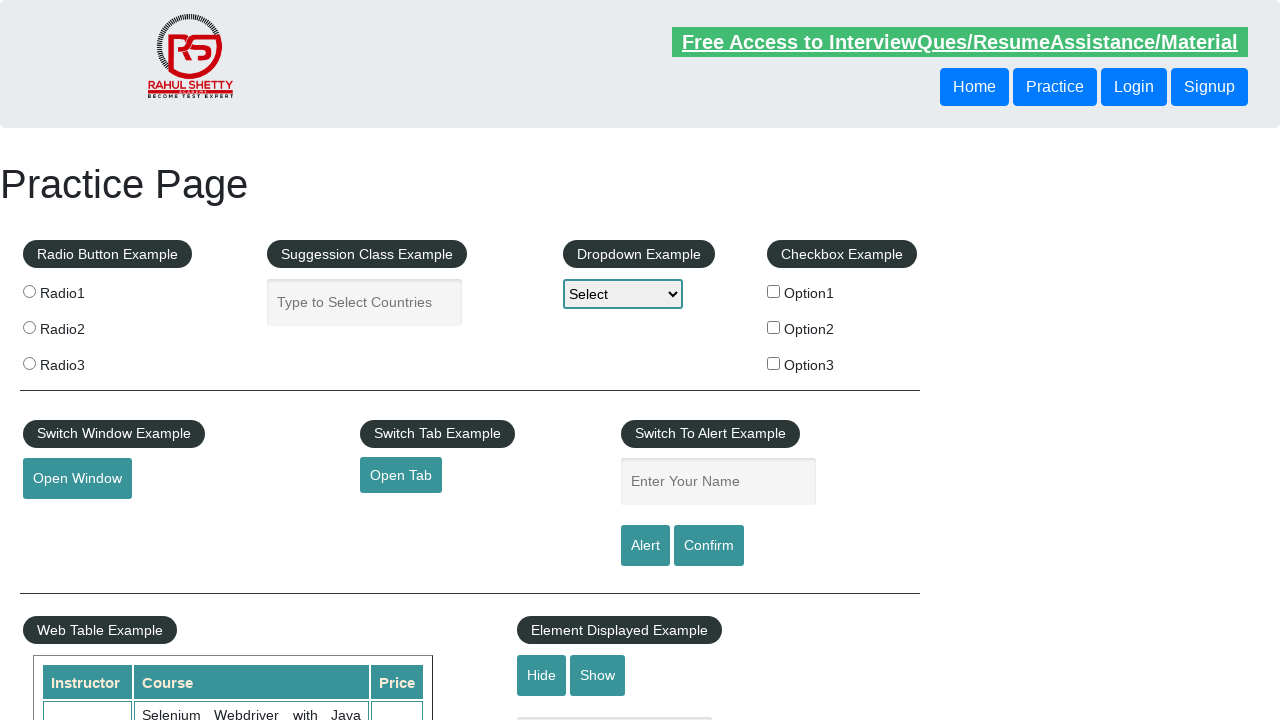

Verified footer link is visible: #
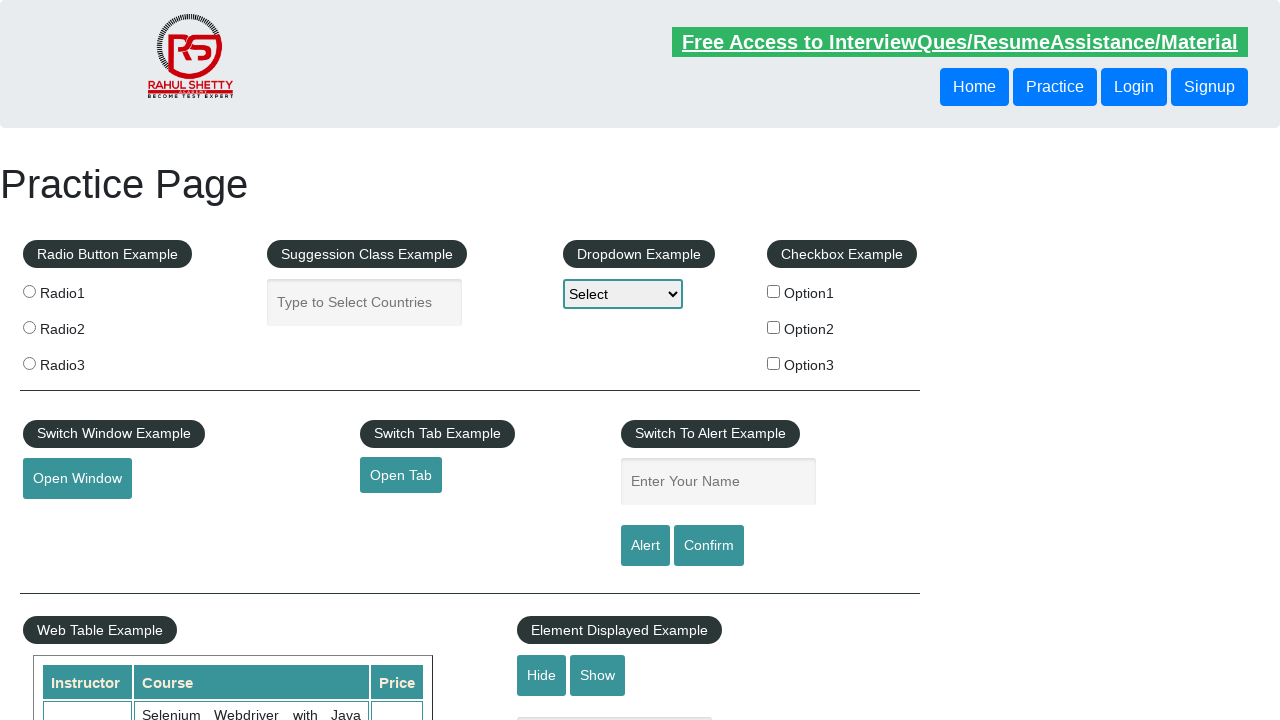

Verified footer link is enabled and clickable: #
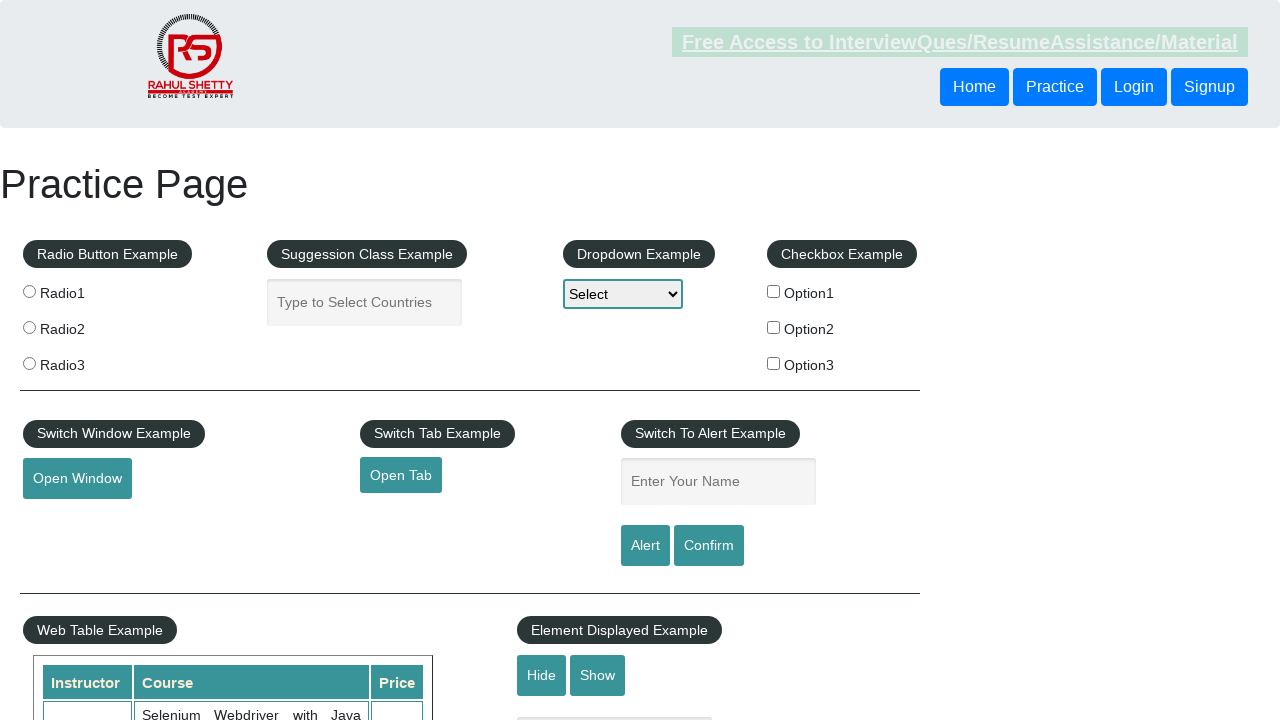

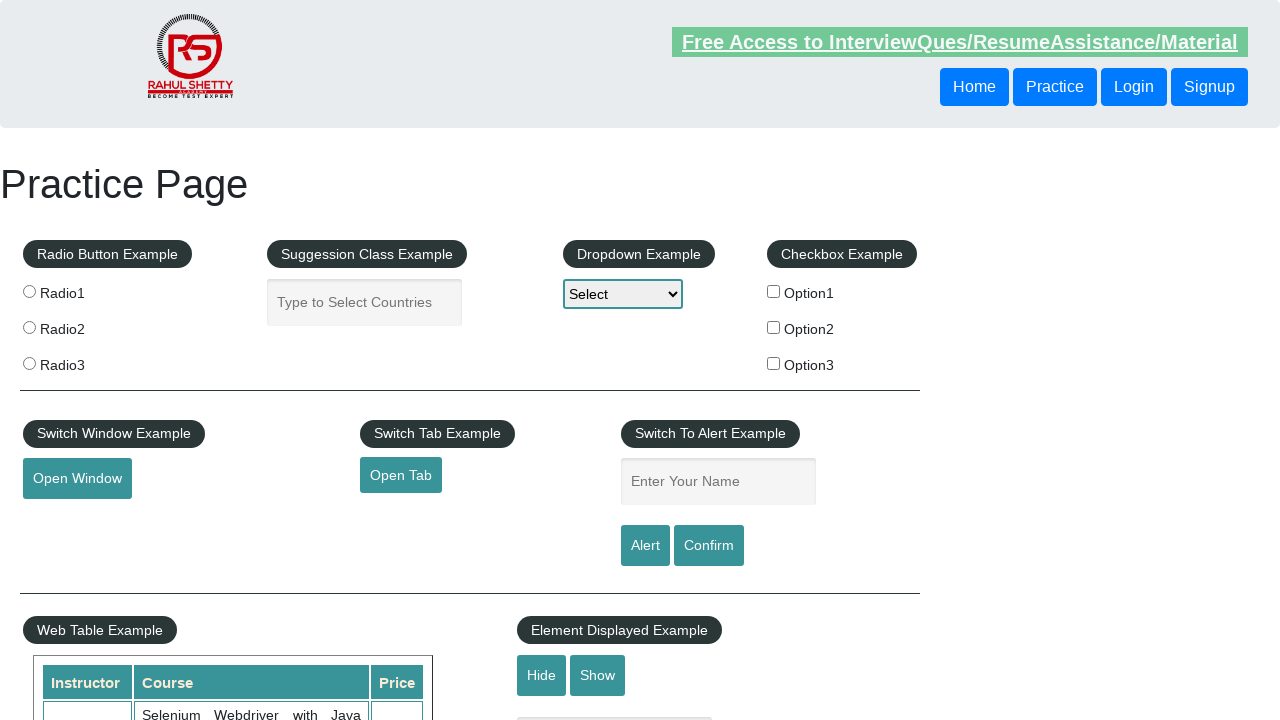